Tests infinite scroll functionality by using JavaScript to scroll down the page 750 pixels at a time, 10 times, and then scrolls again (note: original script has a bug where it scrolls down both times instead of up)

Starting URL: https://practice.cydeo.com/infinite_scroll

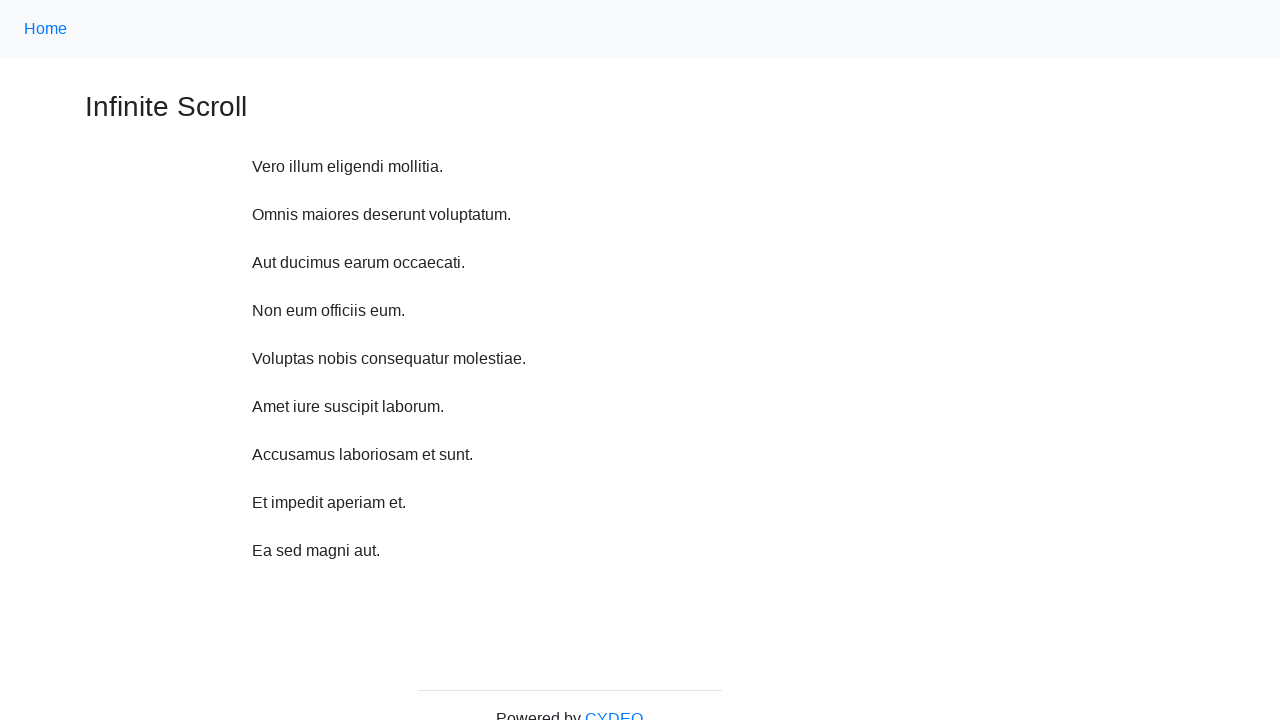

Navigated to infinite scroll practice page
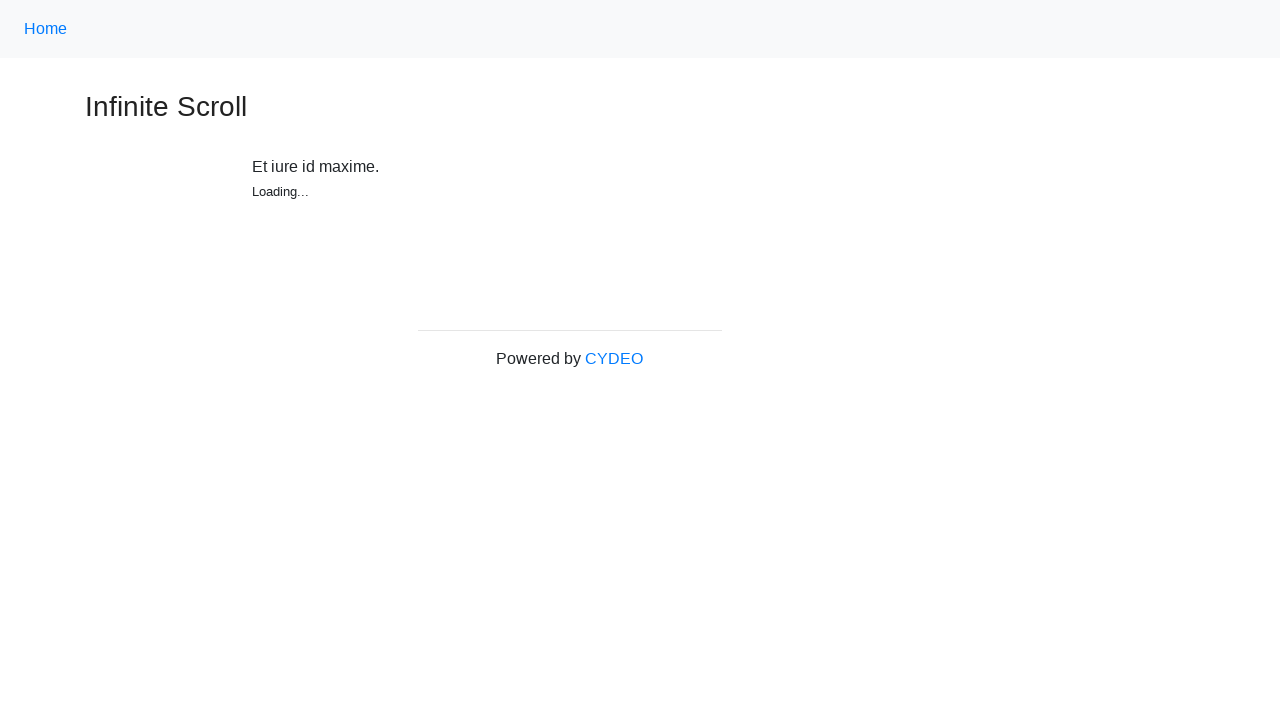

Scrolled down 750 pixels (iteration 1/10)
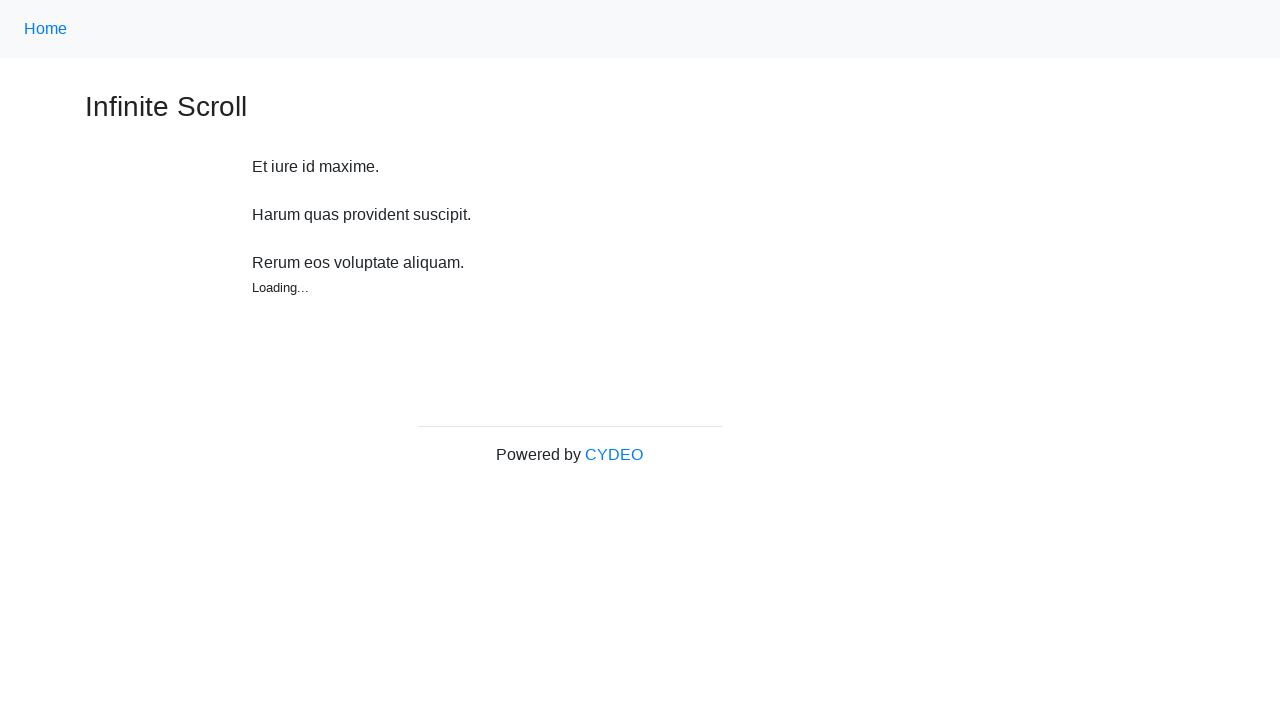

Waited 200ms for content to load after scroll (iteration 1/10)
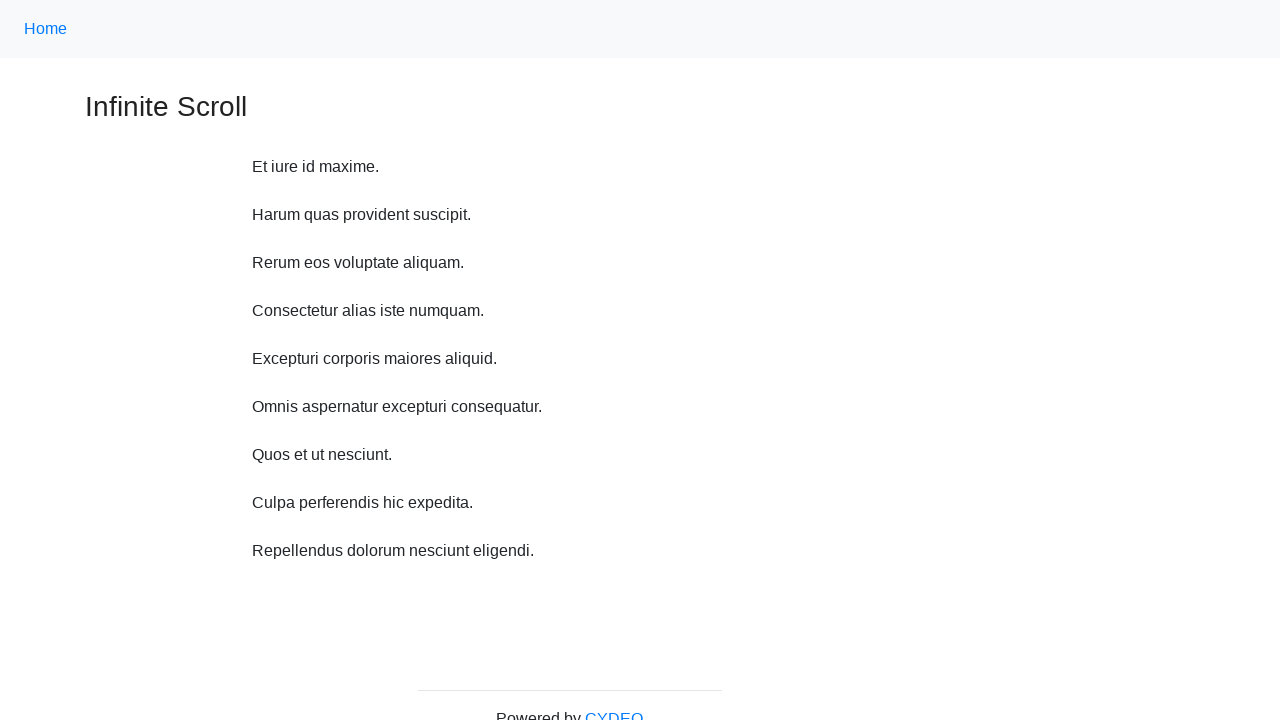

Scrolled down 750 pixels (iteration 2/10)
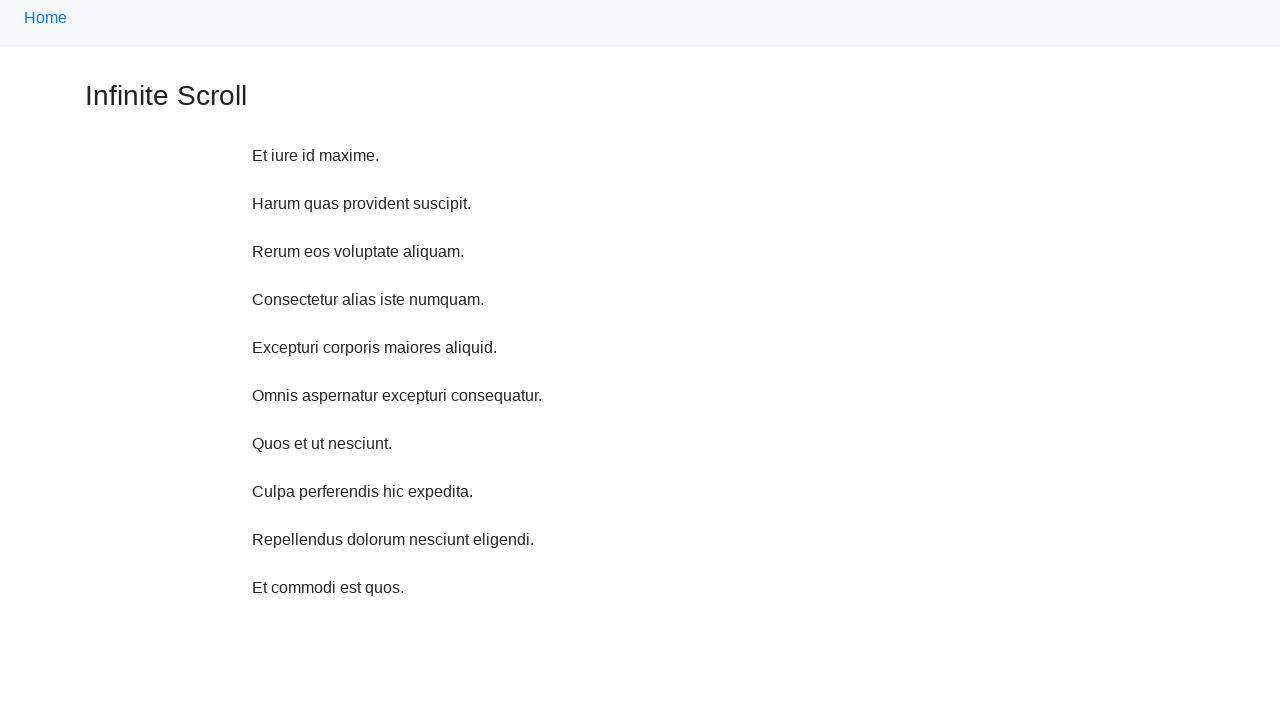

Waited 200ms for content to load after scroll (iteration 2/10)
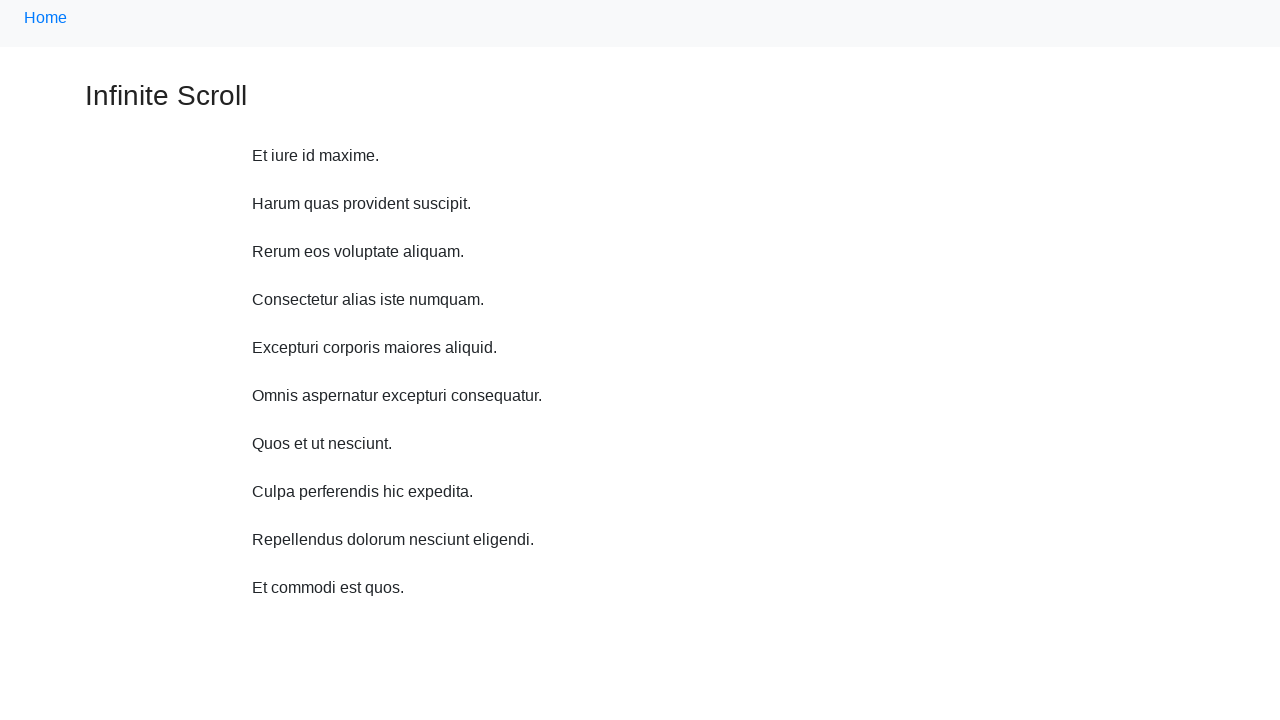

Scrolled down 750 pixels (iteration 3/10)
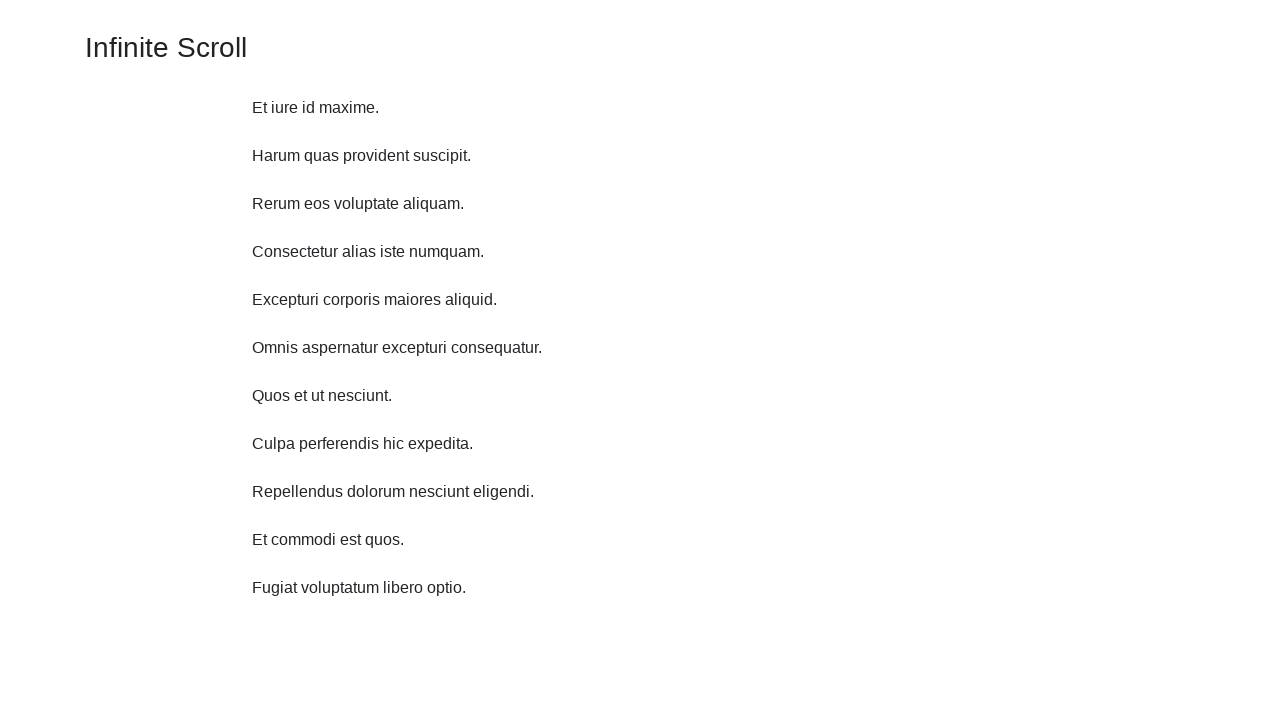

Waited 200ms for content to load after scroll (iteration 3/10)
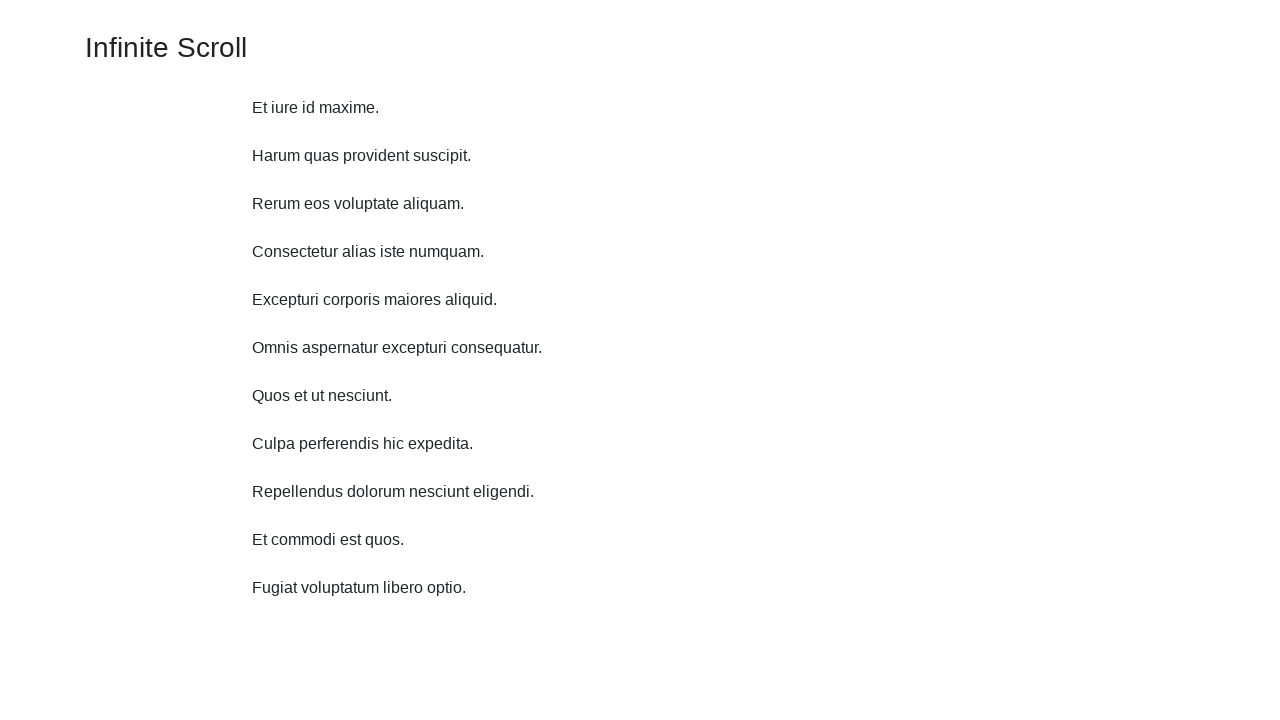

Scrolled down 750 pixels (iteration 4/10)
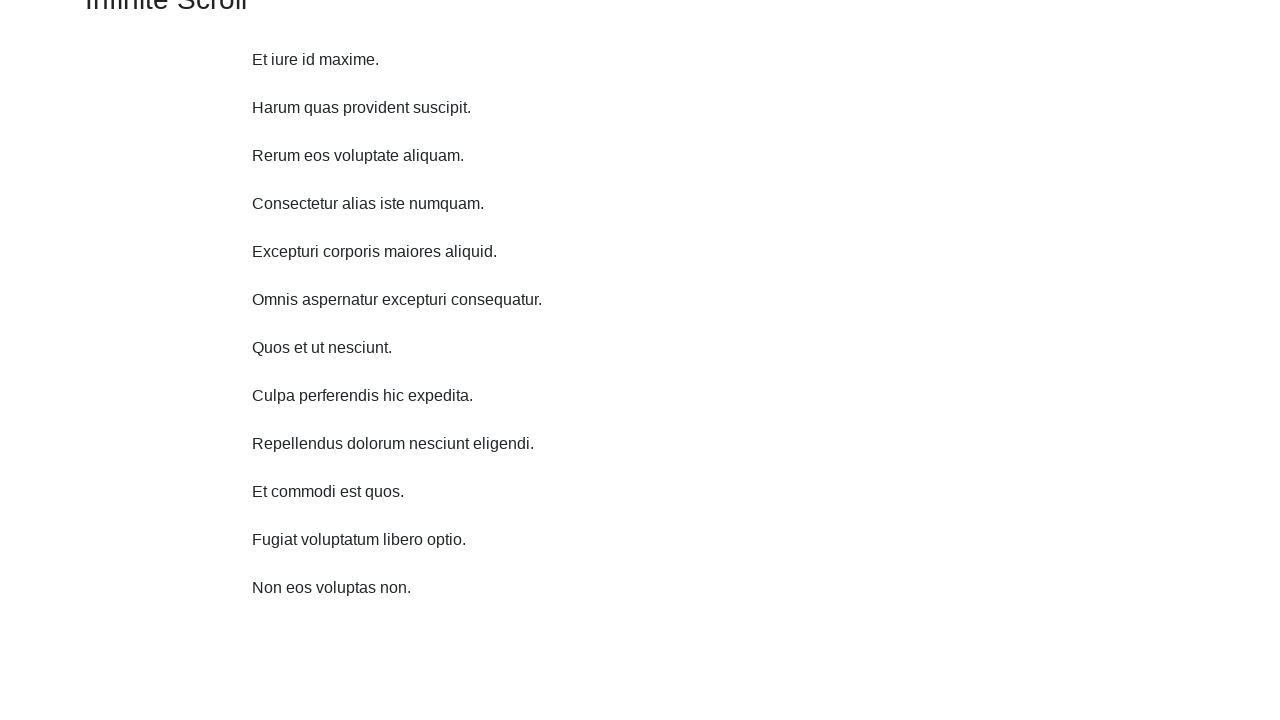

Waited 200ms for content to load after scroll (iteration 4/10)
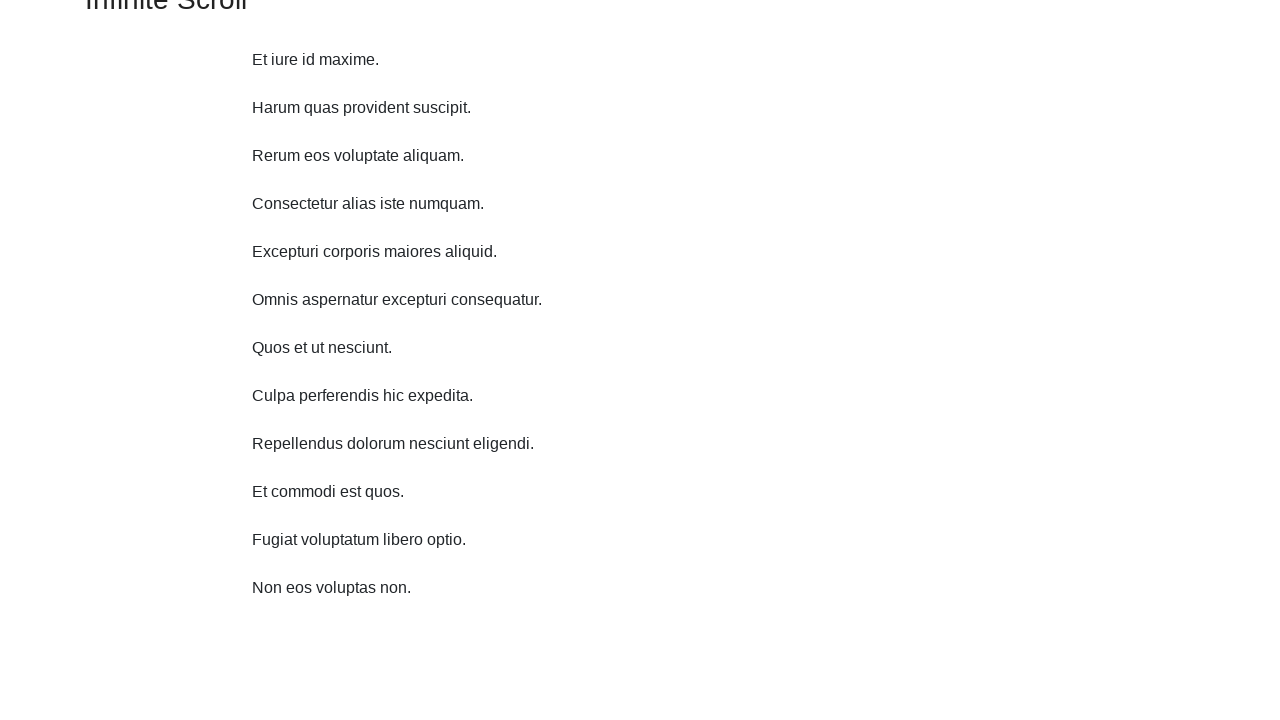

Scrolled down 750 pixels (iteration 5/10)
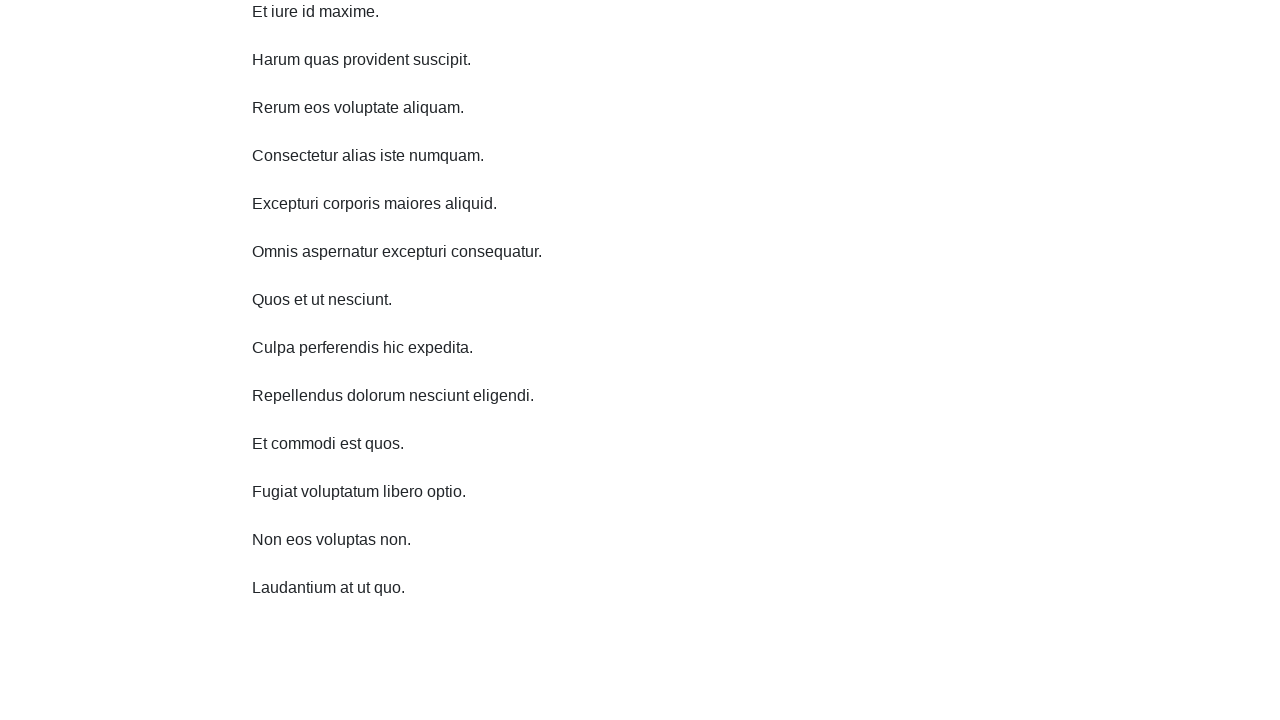

Waited 200ms for content to load after scroll (iteration 5/10)
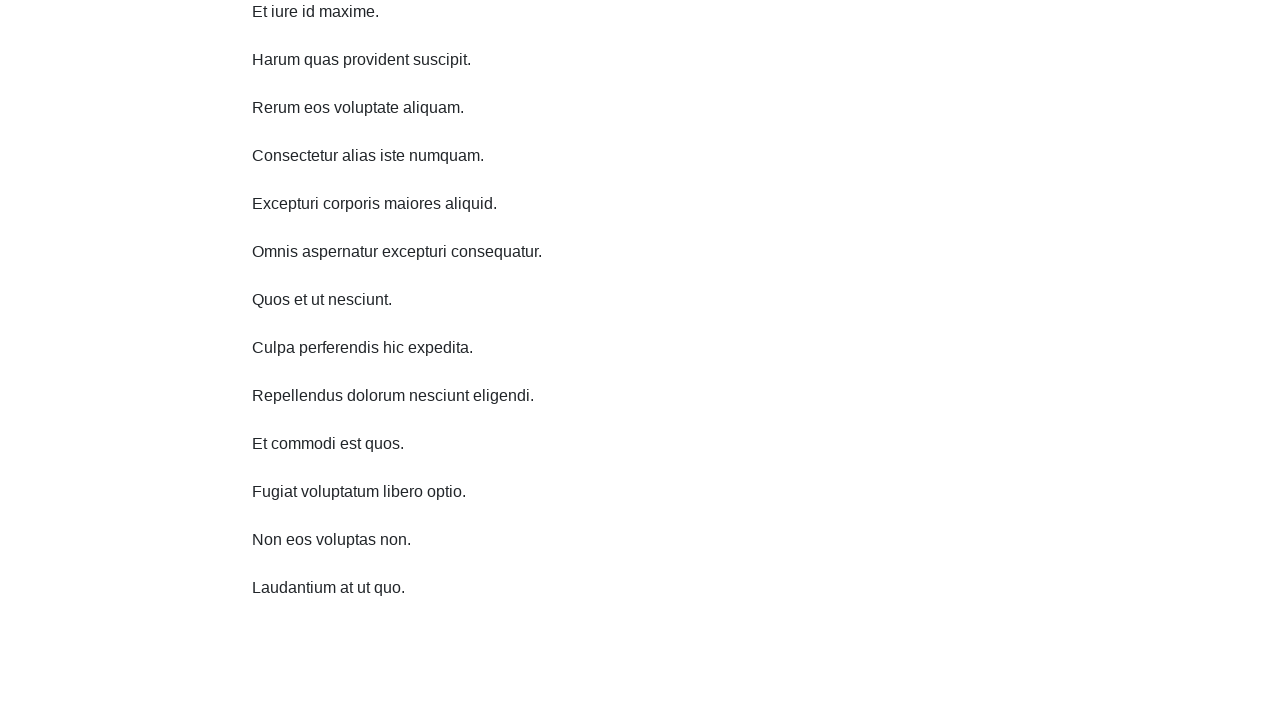

Scrolled down 750 pixels (iteration 6/10)
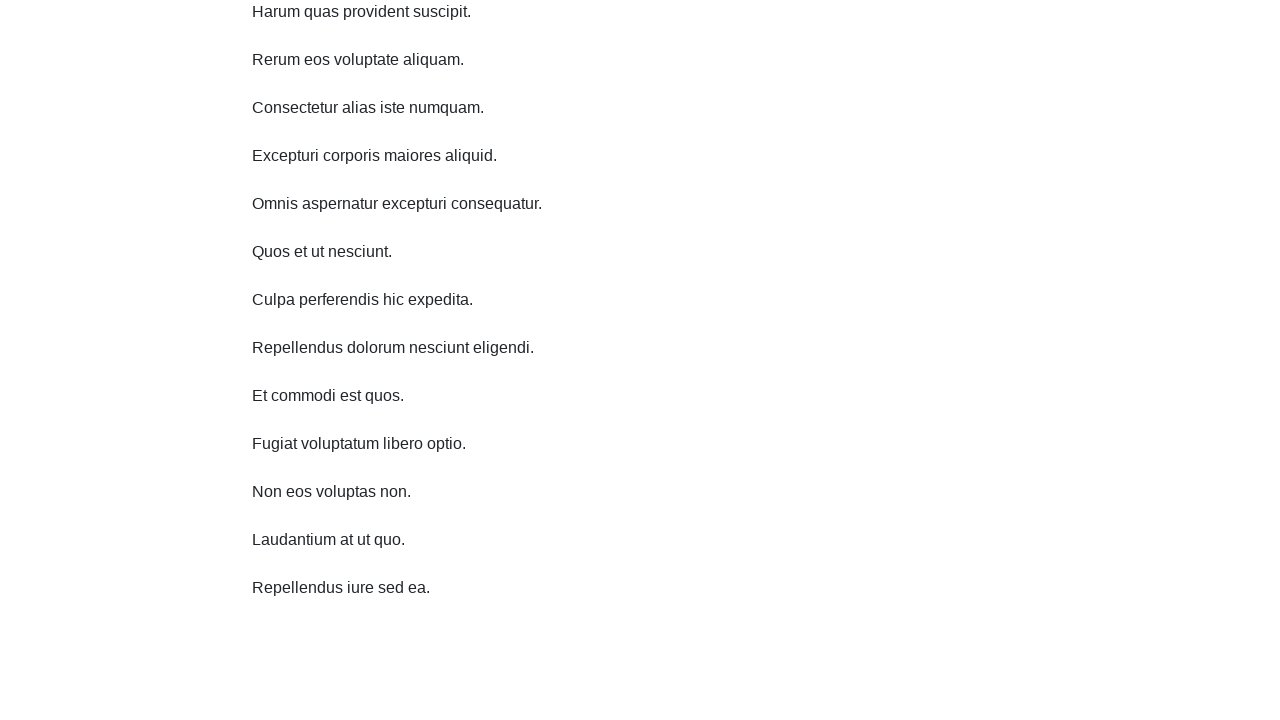

Waited 200ms for content to load after scroll (iteration 6/10)
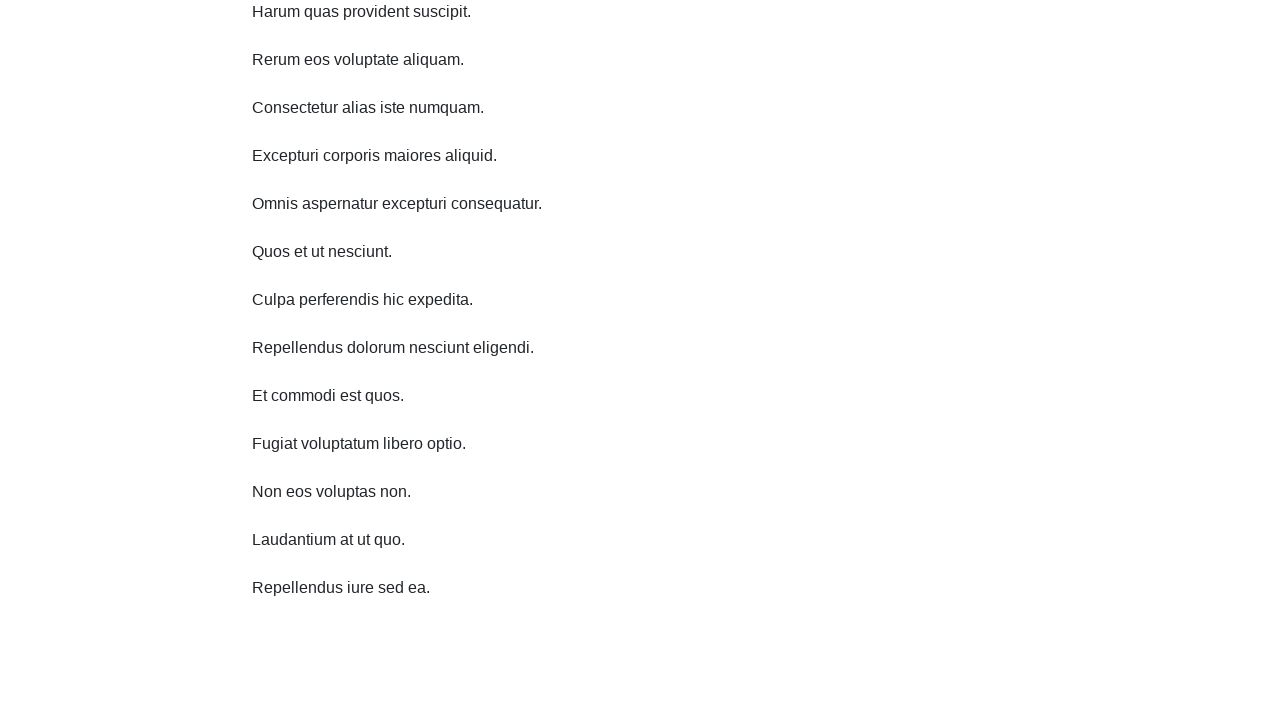

Scrolled down 750 pixels (iteration 7/10)
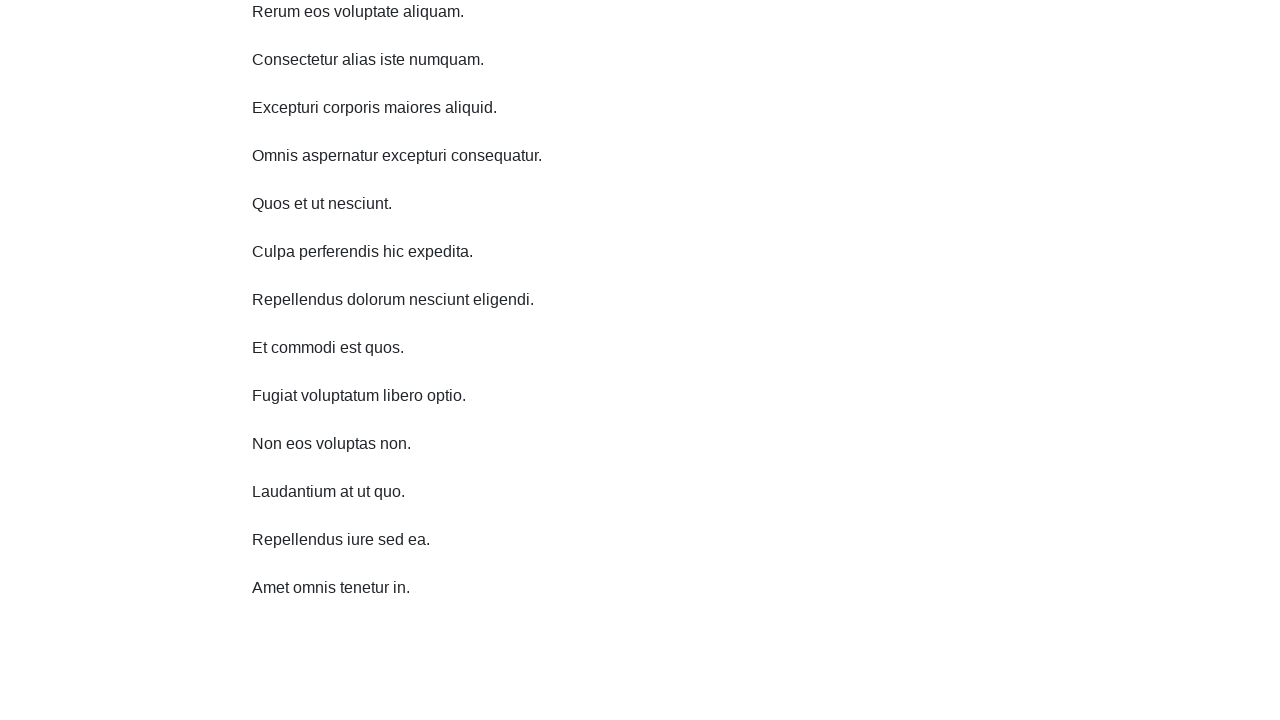

Waited 200ms for content to load after scroll (iteration 7/10)
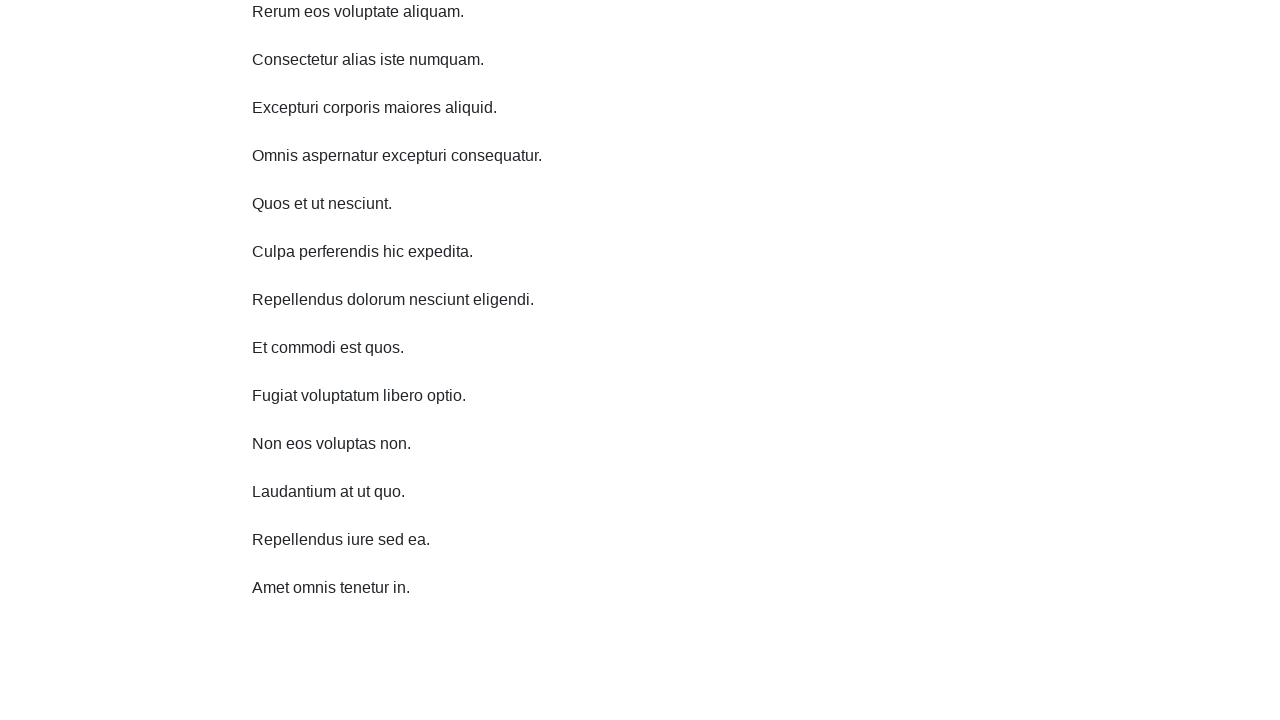

Scrolled down 750 pixels (iteration 8/10)
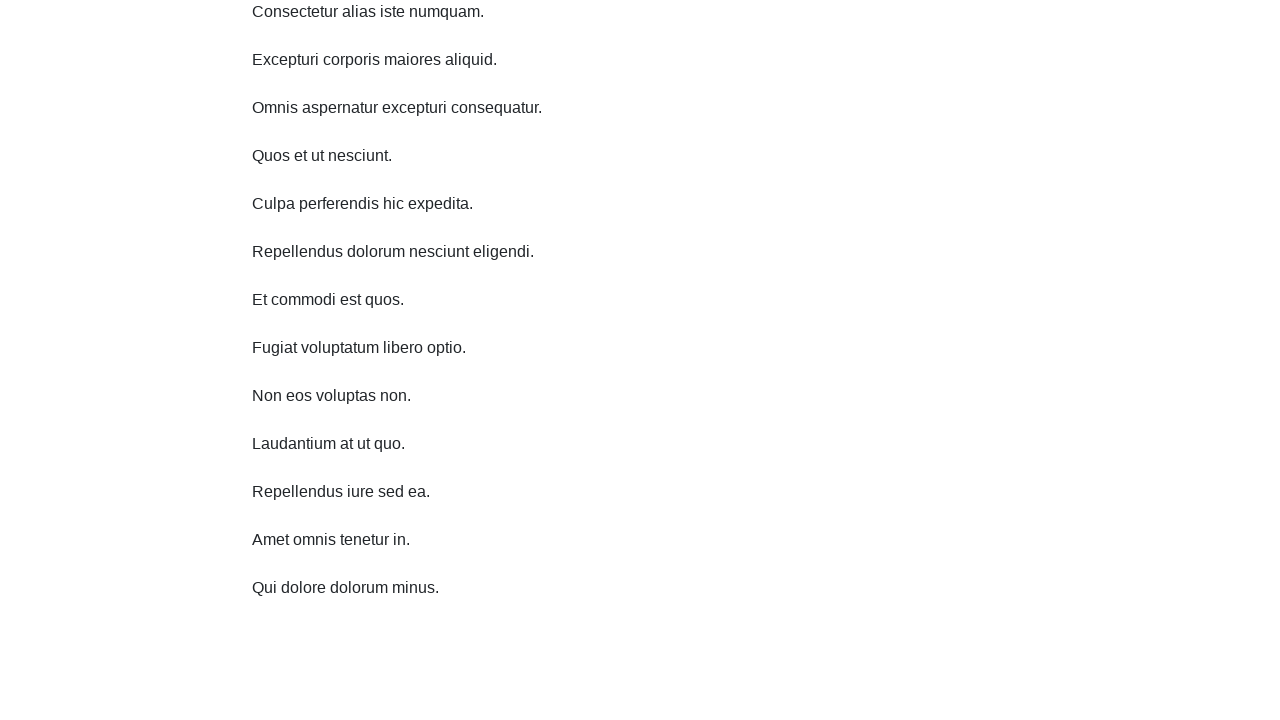

Waited 200ms for content to load after scroll (iteration 8/10)
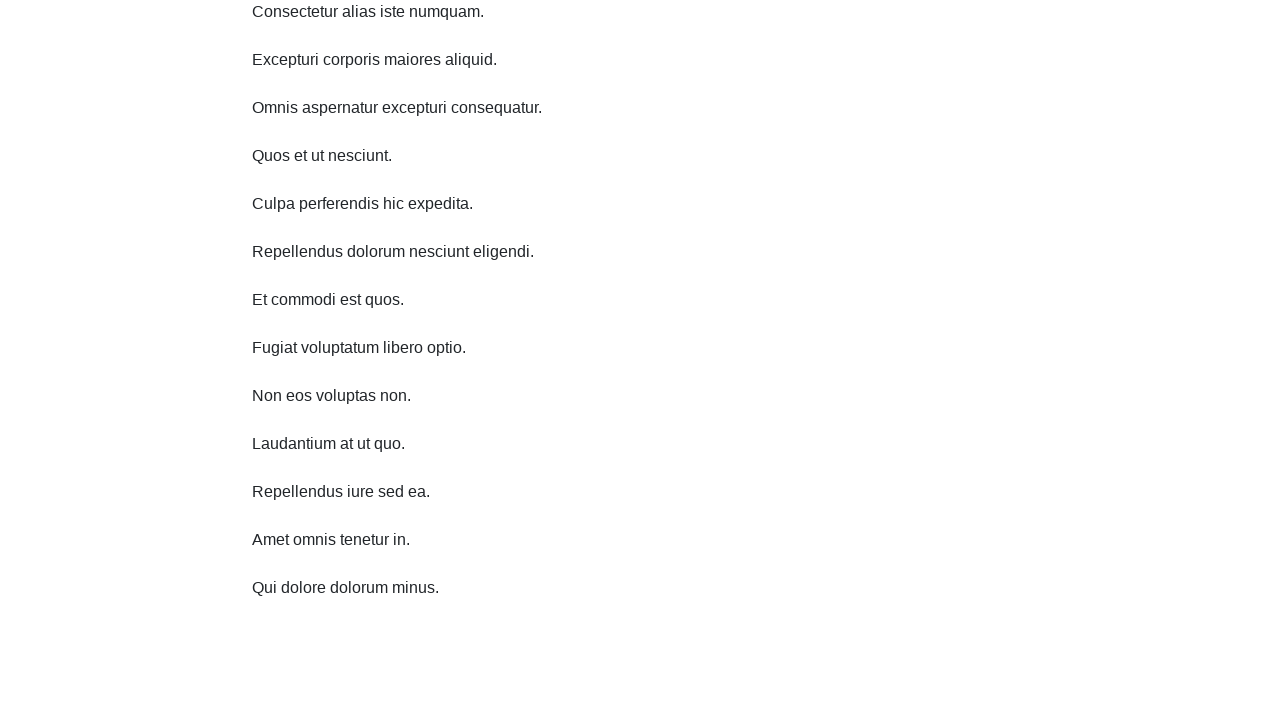

Scrolled down 750 pixels (iteration 9/10)
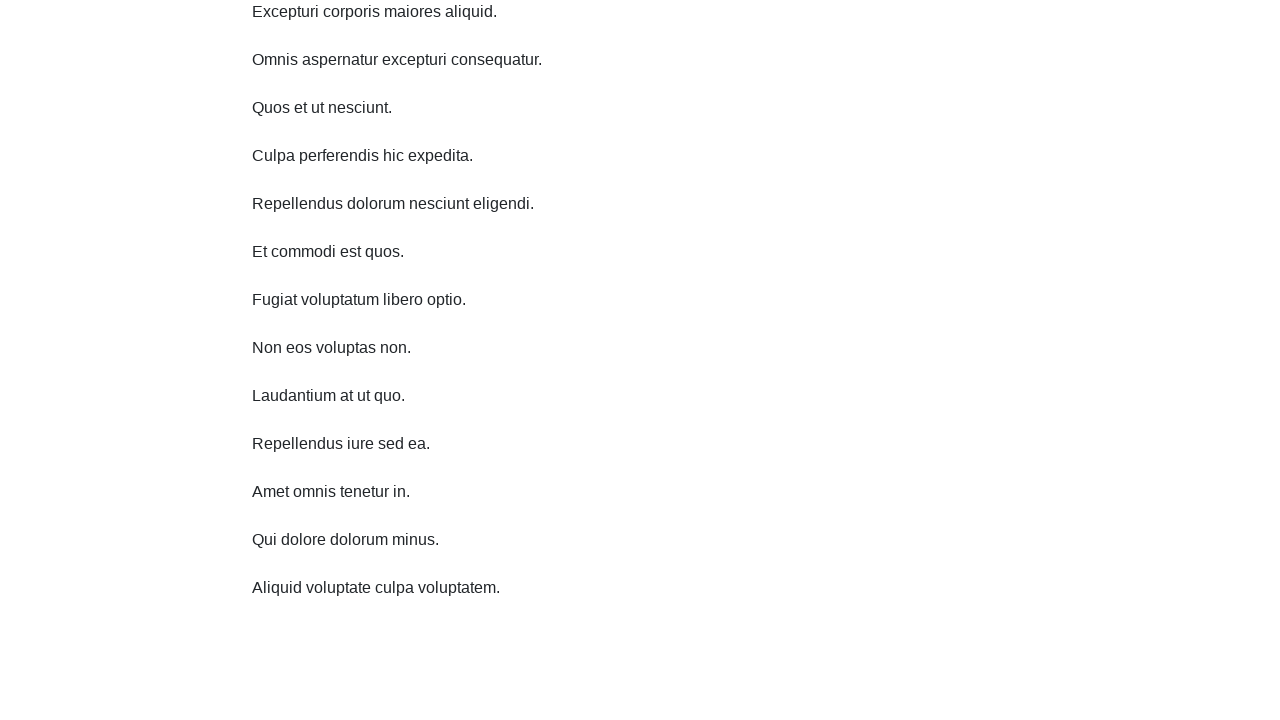

Waited 200ms for content to load after scroll (iteration 9/10)
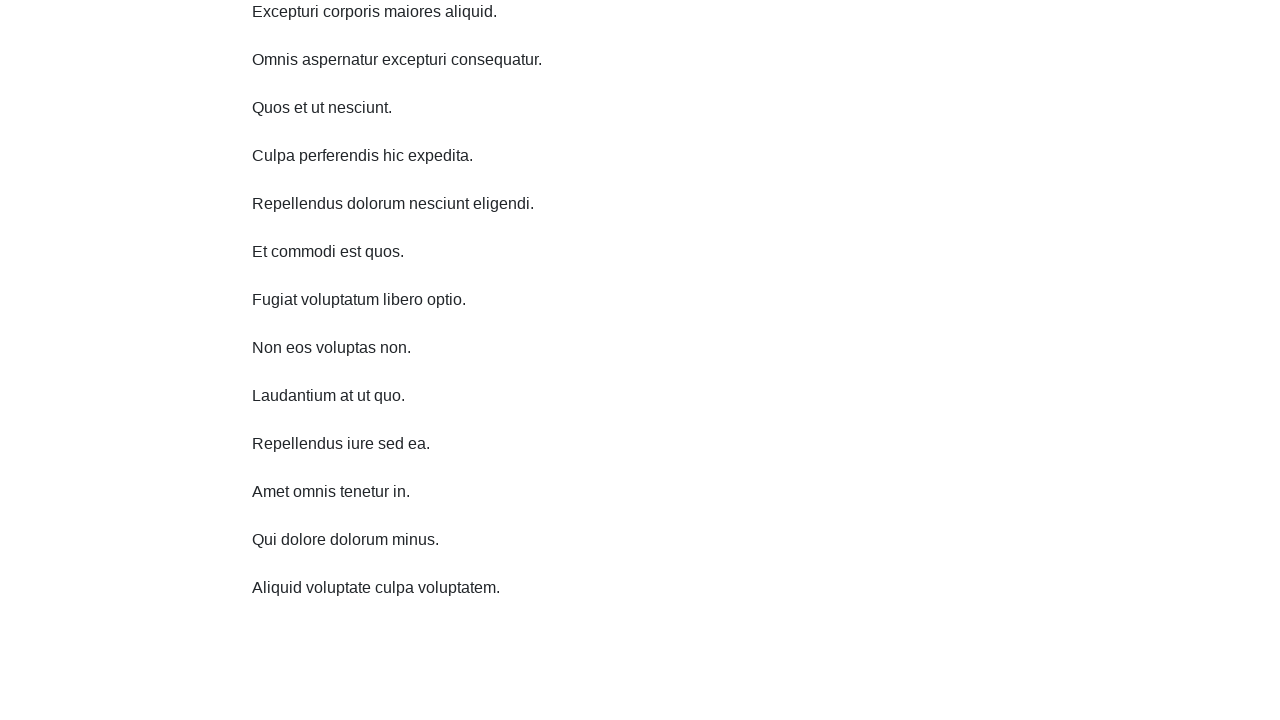

Scrolled down 750 pixels (iteration 10/10)
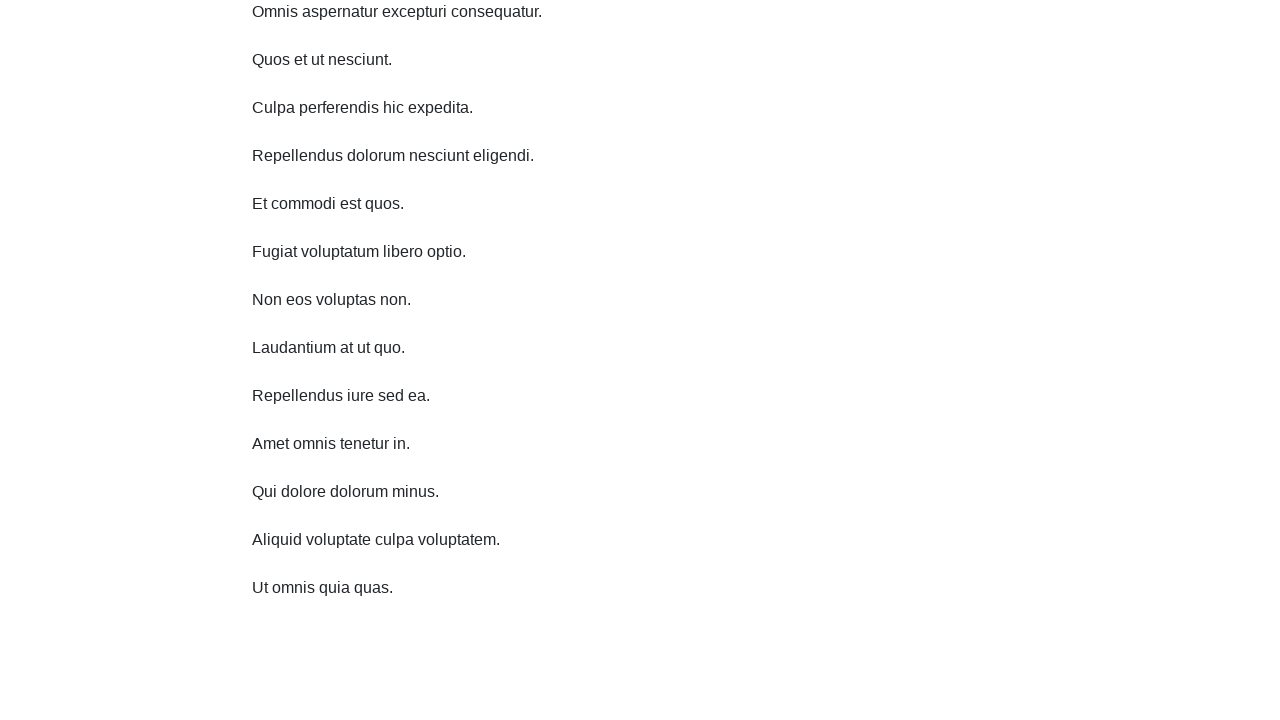

Waited 200ms for content to load after scroll (iteration 10/10)
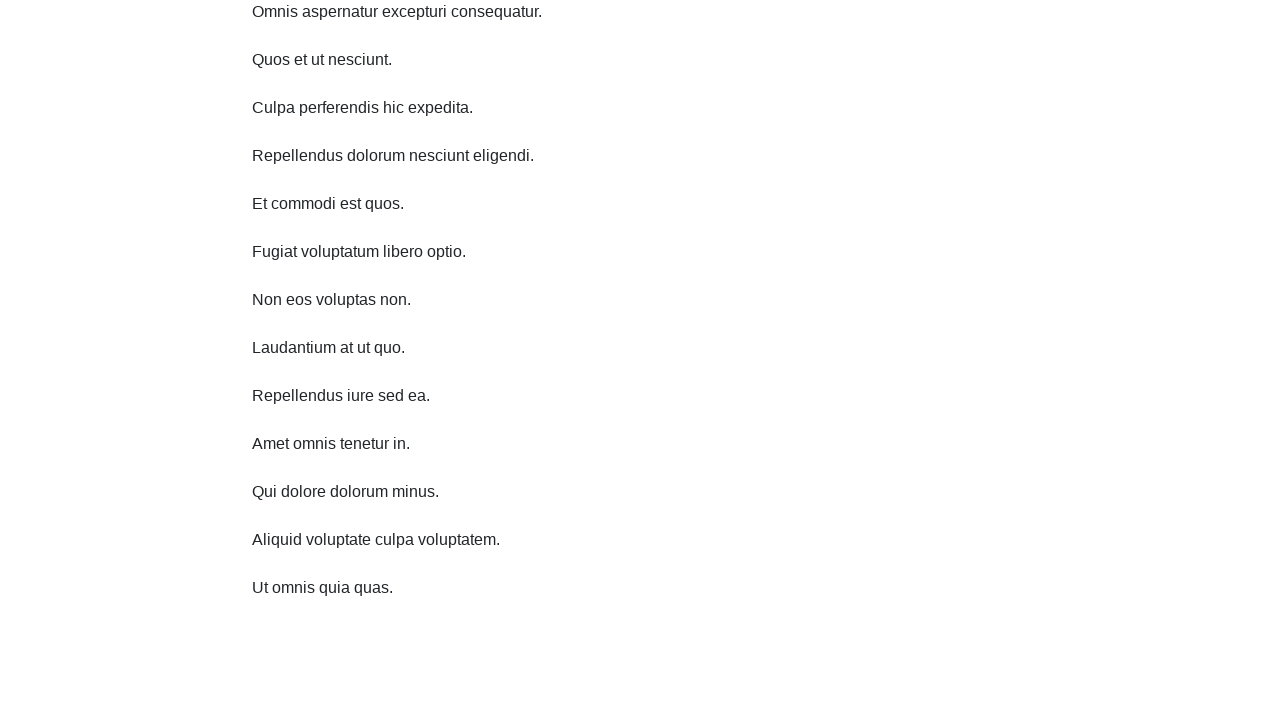

Scrolled up 750 pixels (iteration 1/10)
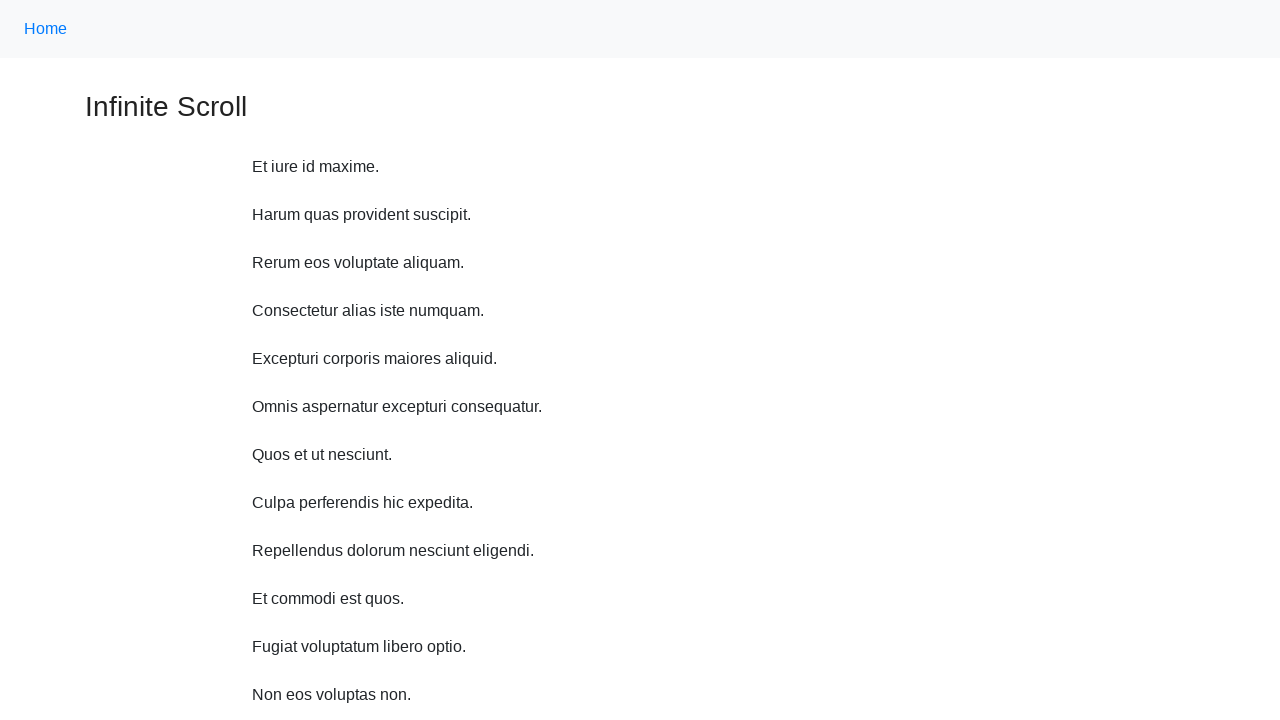

Waited 200ms for content to load after scroll up (iteration 1/10)
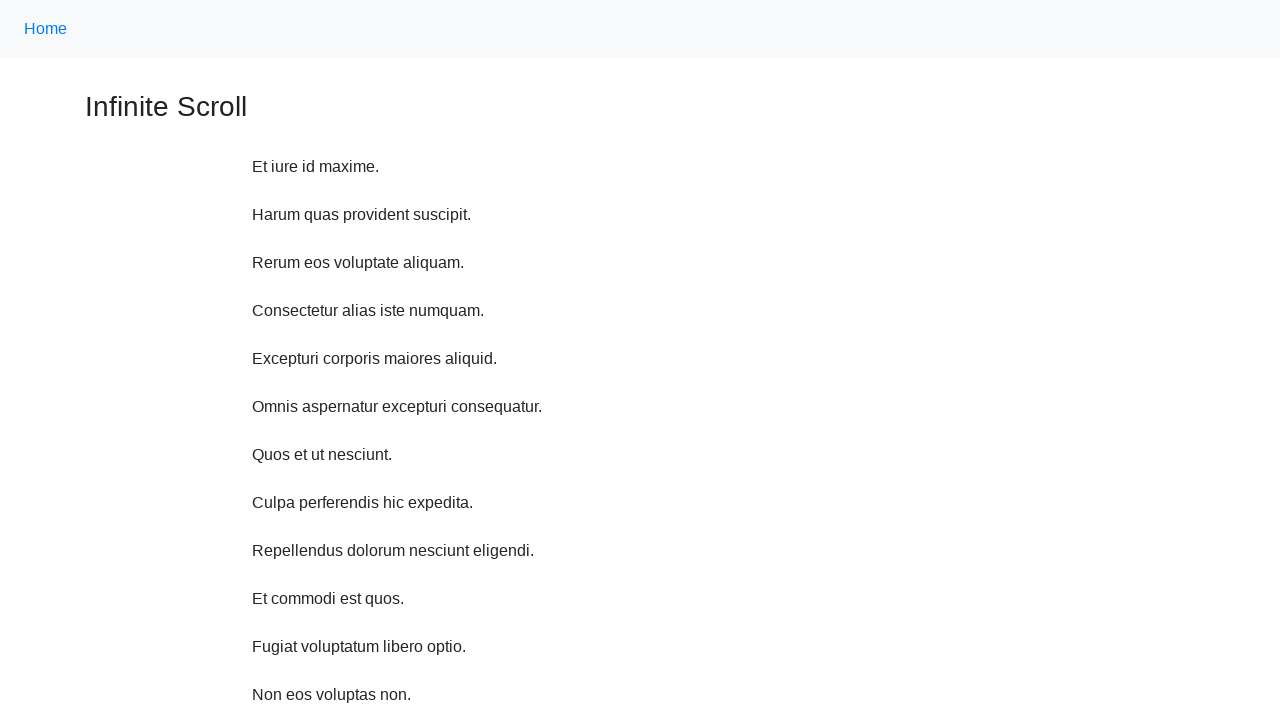

Scrolled up 750 pixels (iteration 2/10)
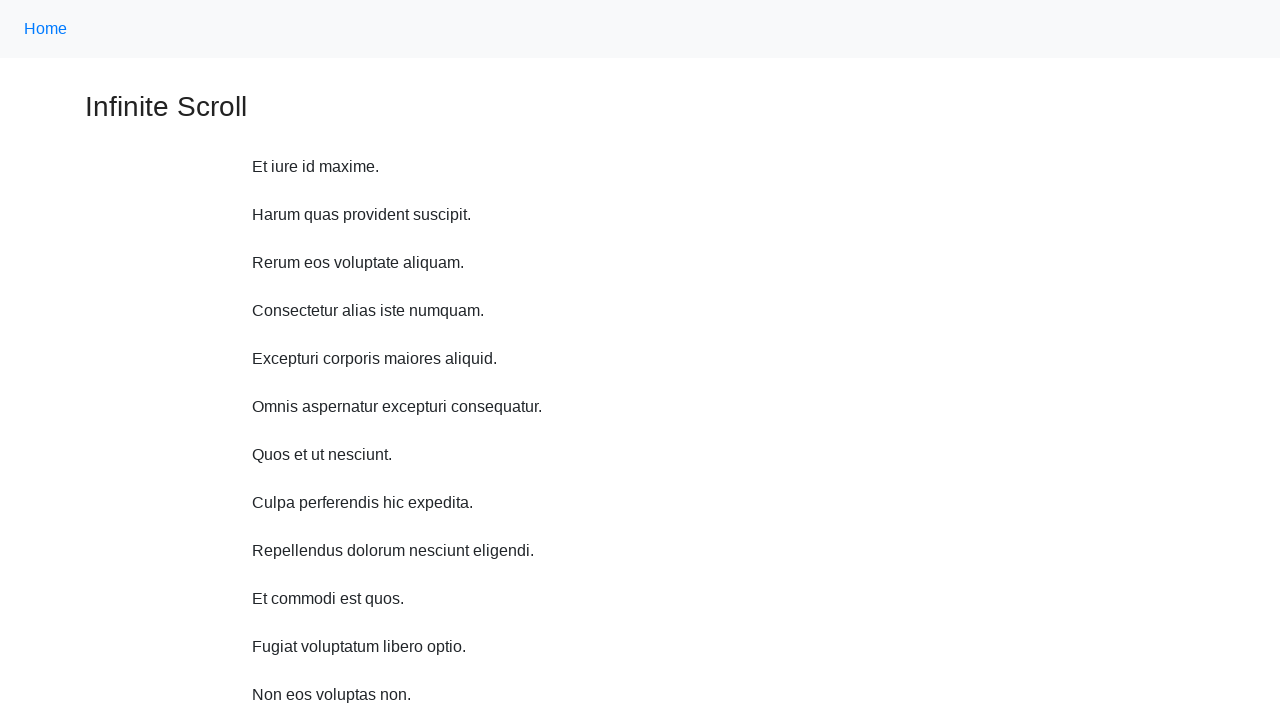

Waited 200ms for content to load after scroll up (iteration 2/10)
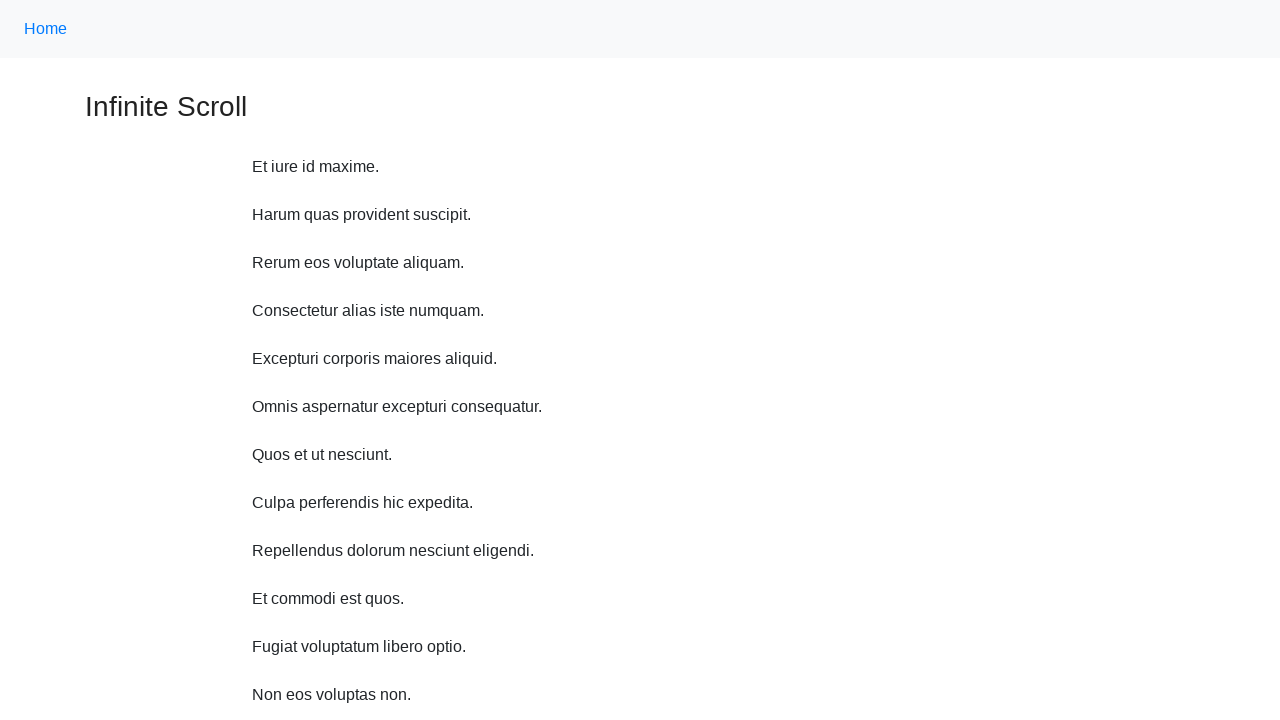

Scrolled up 750 pixels (iteration 3/10)
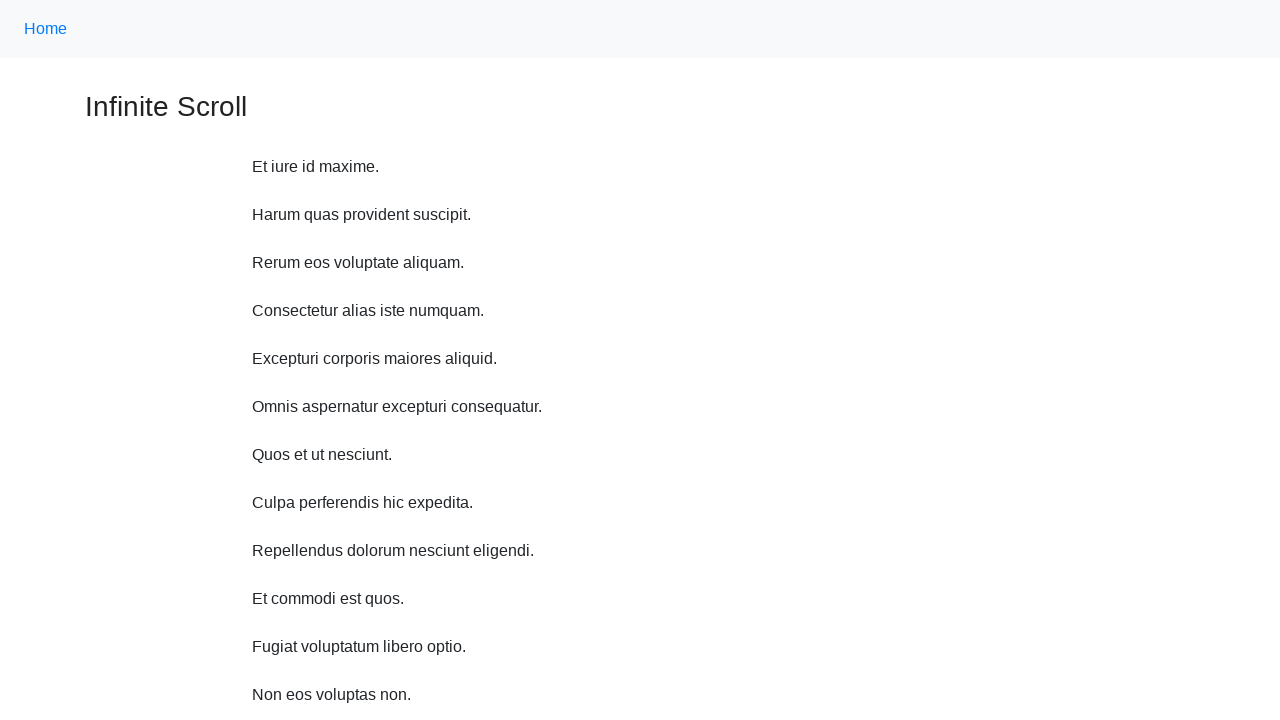

Waited 200ms for content to load after scroll up (iteration 3/10)
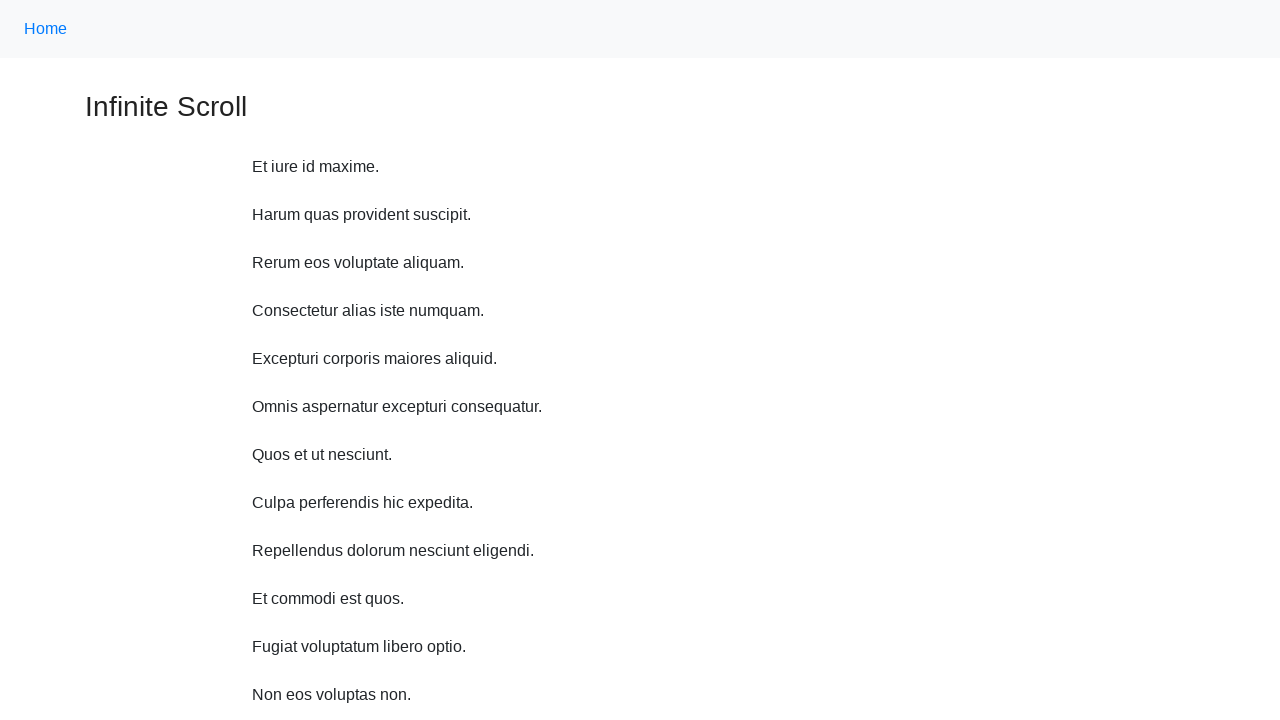

Scrolled up 750 pixels (iteration 4/10)
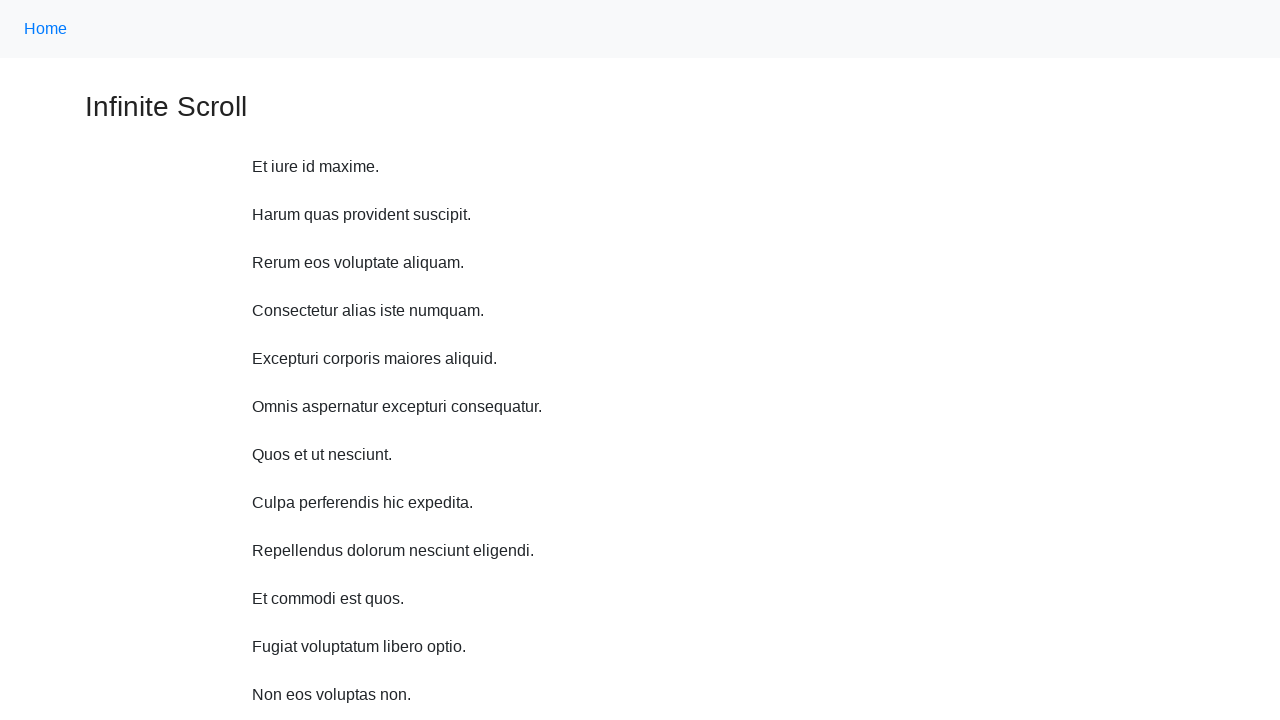

Waited 200ms for content to load after scroll up (iteration 4/10)
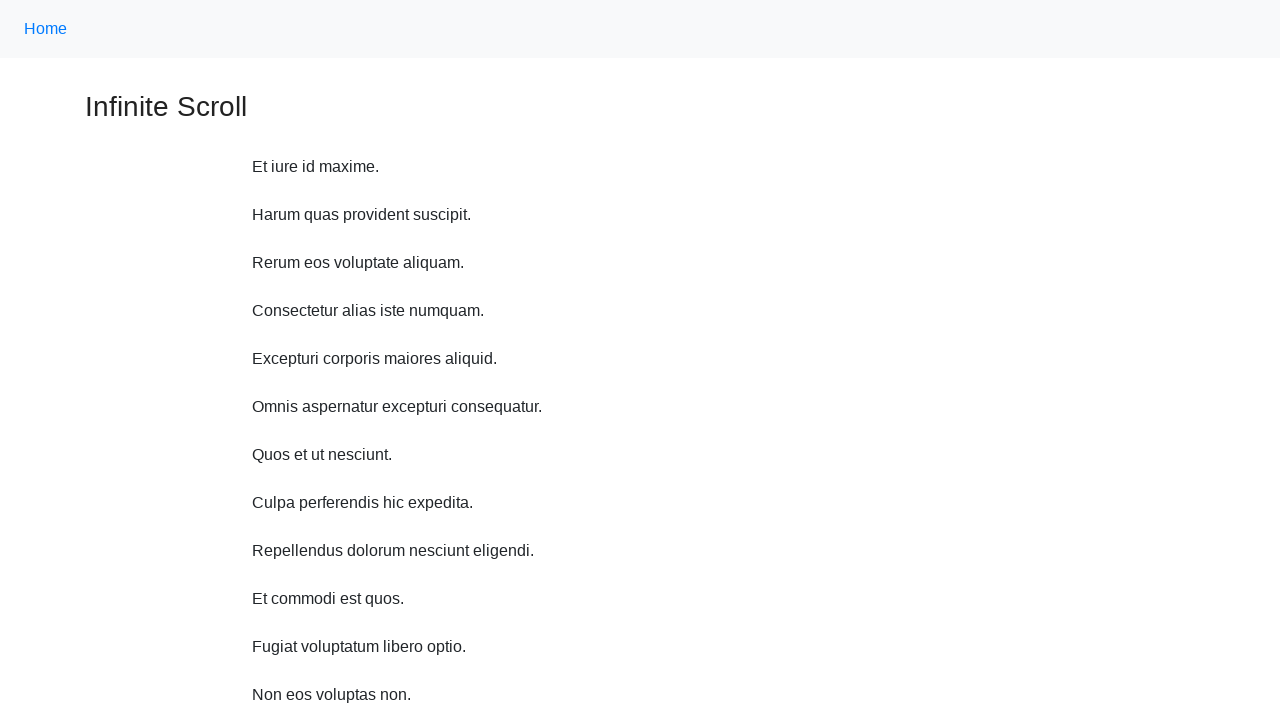

Scrolled up 750 pixels (iteration 5/10)
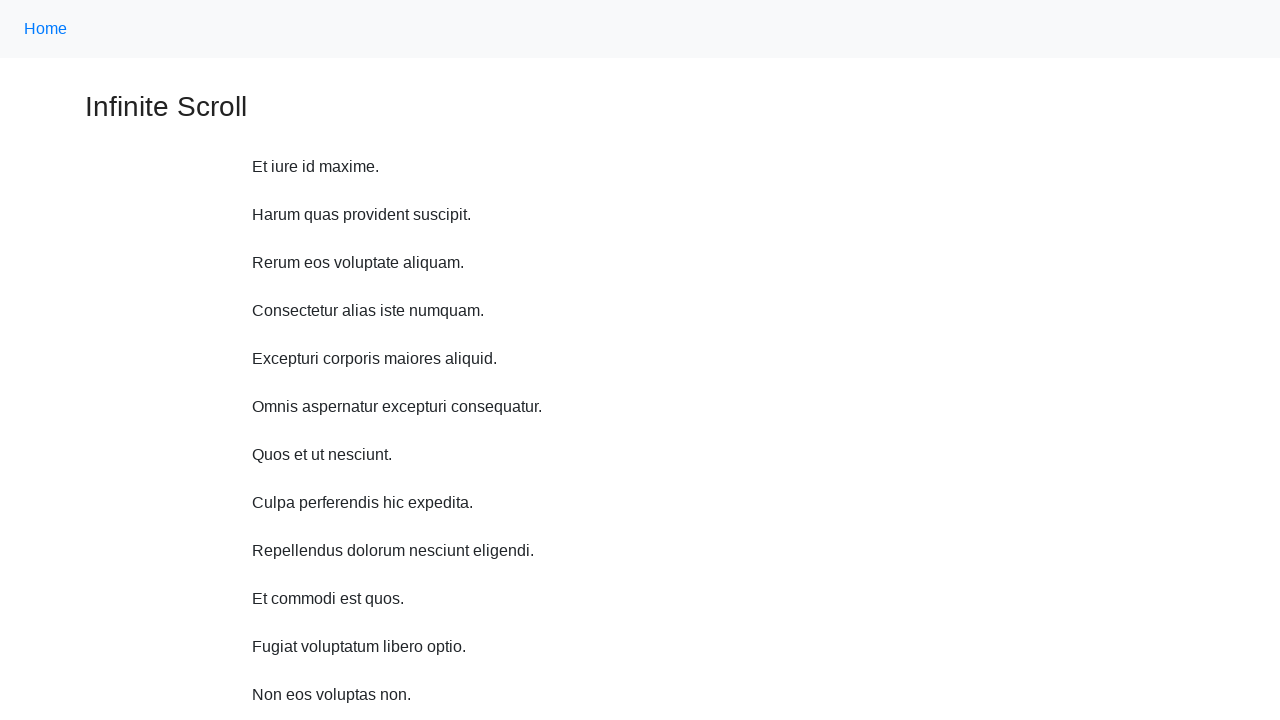

Waited 200ms for content to load after scroll up (iteration 5/10)
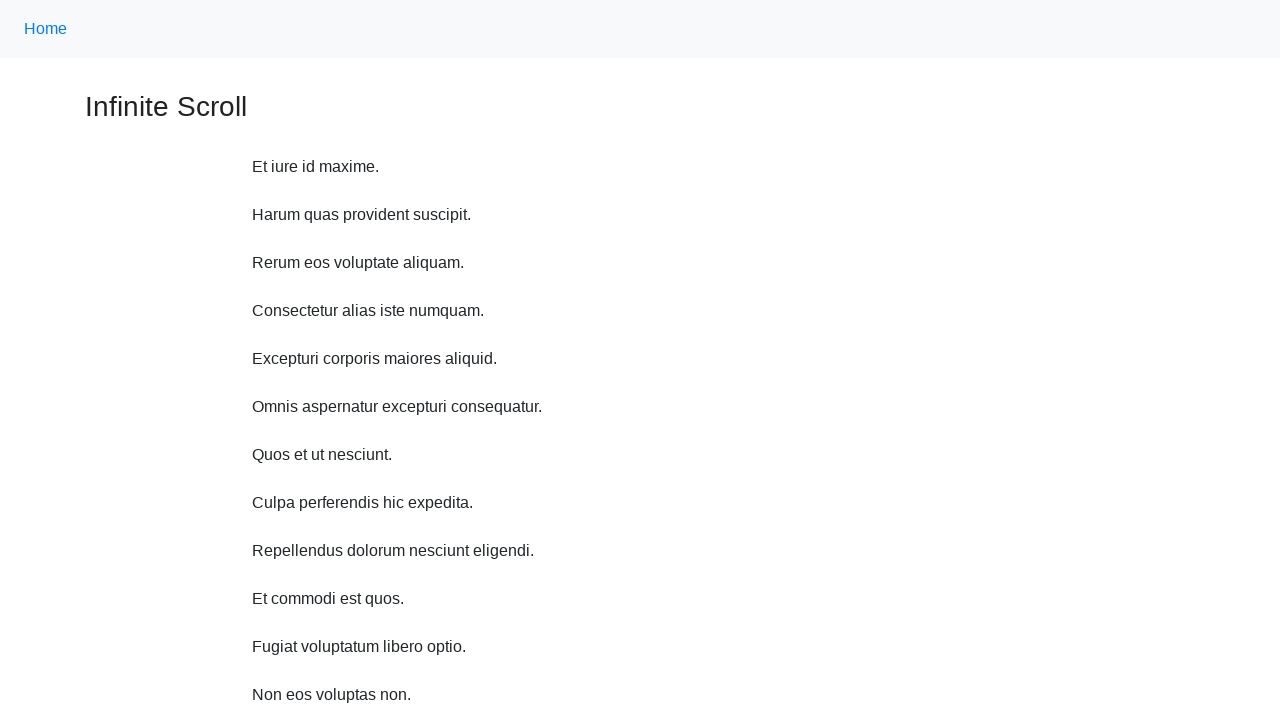

Scrolled up 750 pixels (iteration 6/10)
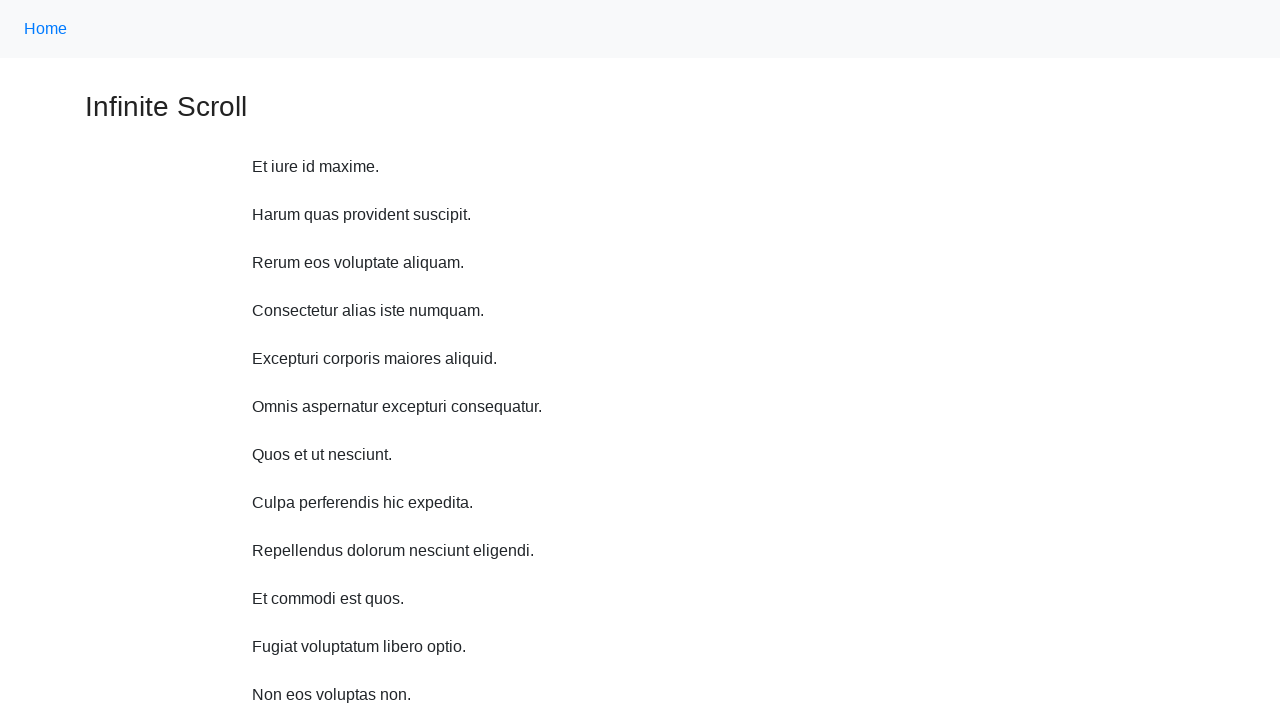

Waited 200ms for content to load after scroll up (iteration 6/10)
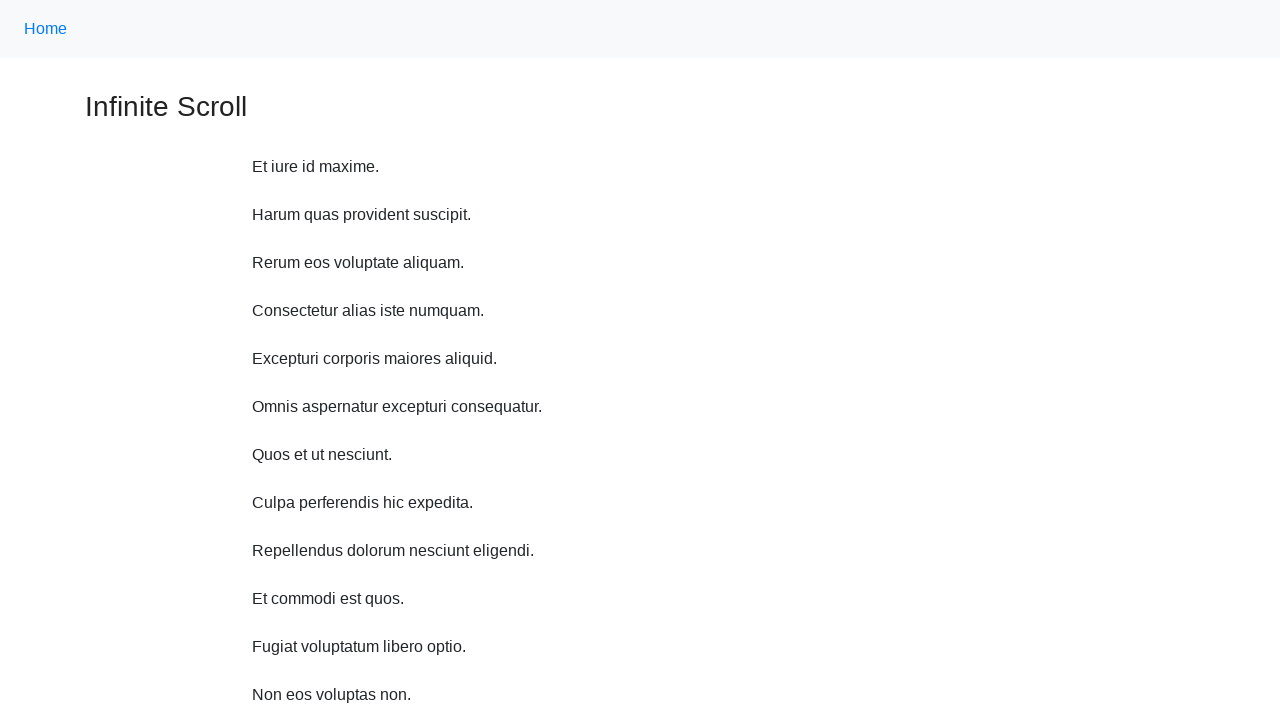

Scrolled up 750 pixels (iteration 7/10)
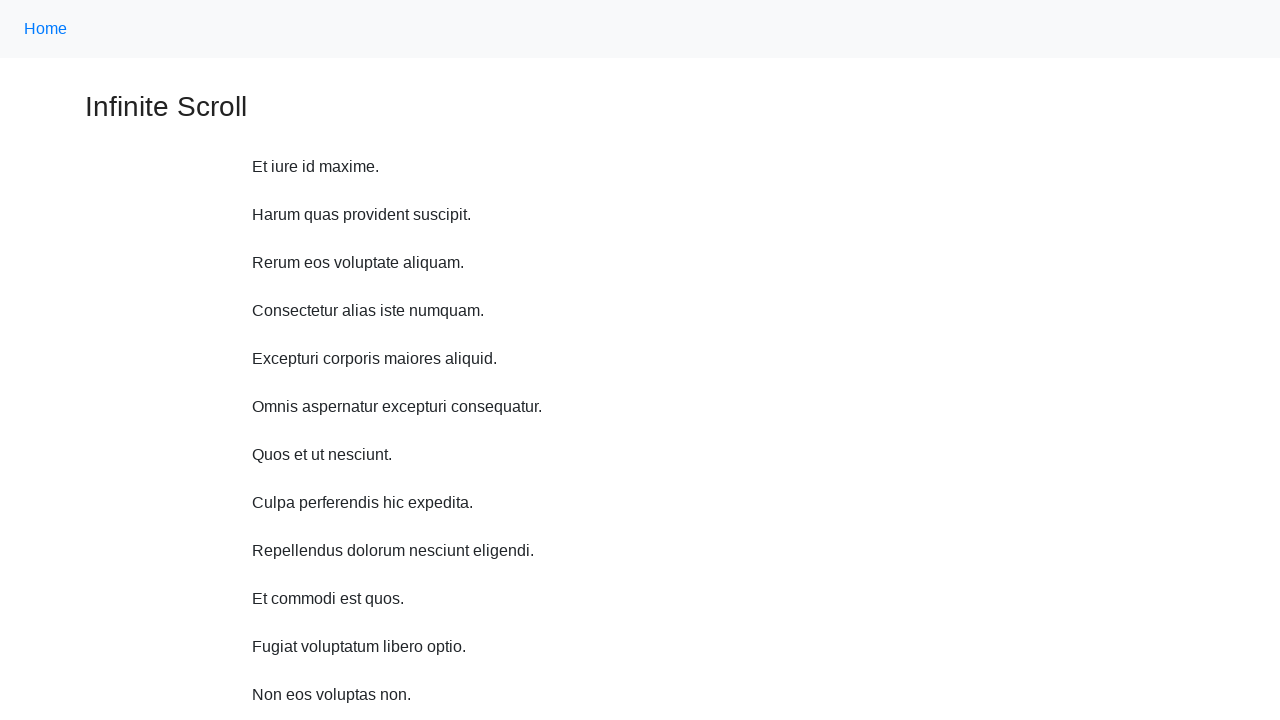

Waited 200ms for content to load after scroll up (iteration 7/10)
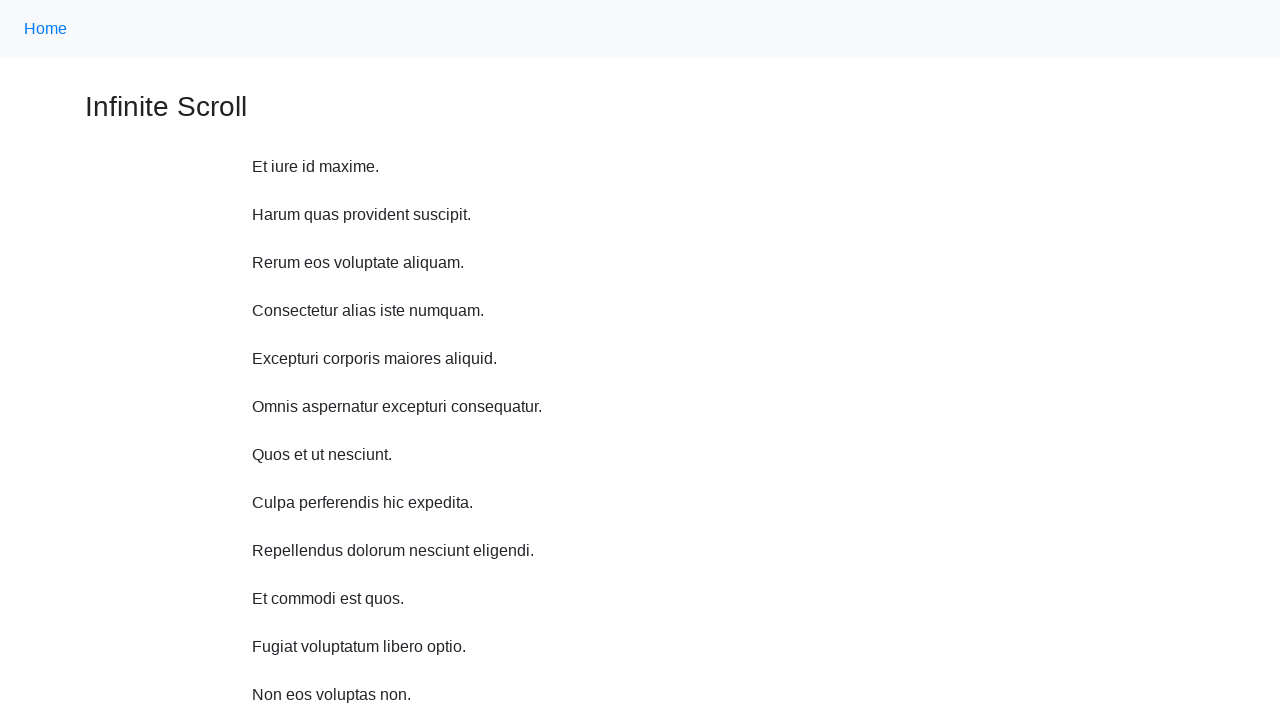

Scrolled up 750 pixels (iteration 8/10)
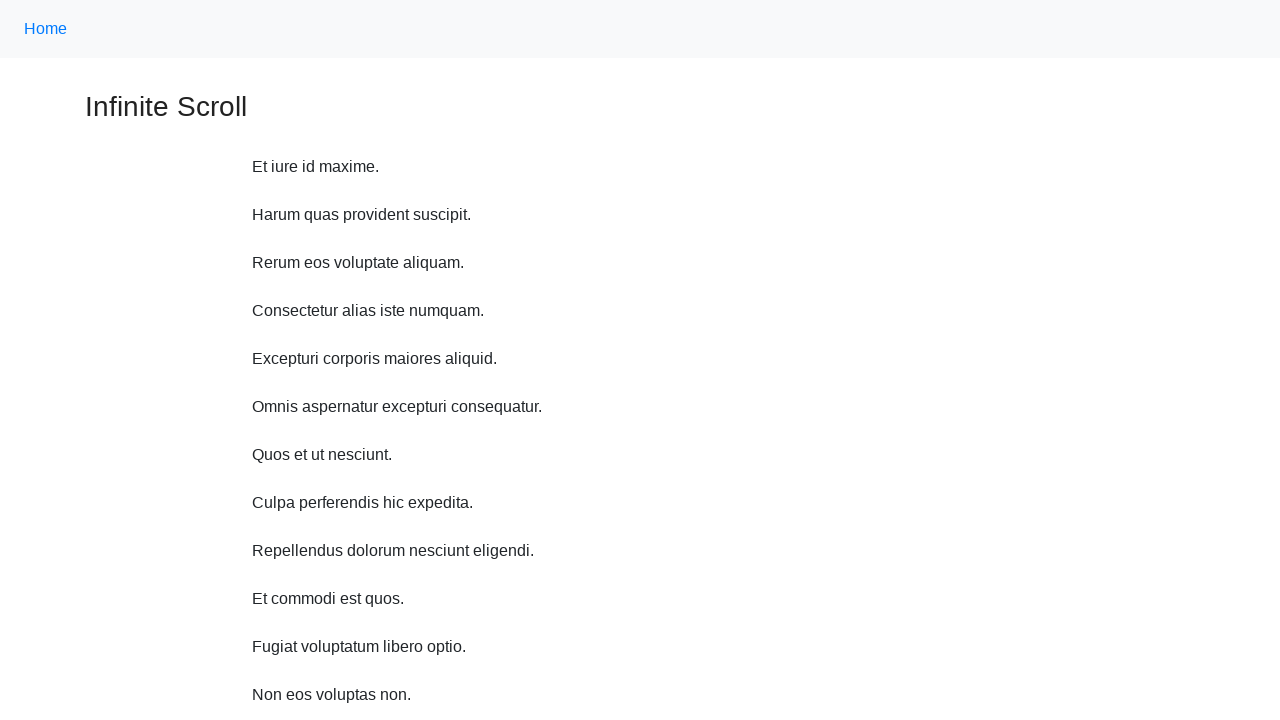

Waited 200ms for content to load after scroll up (iteration 8/10)
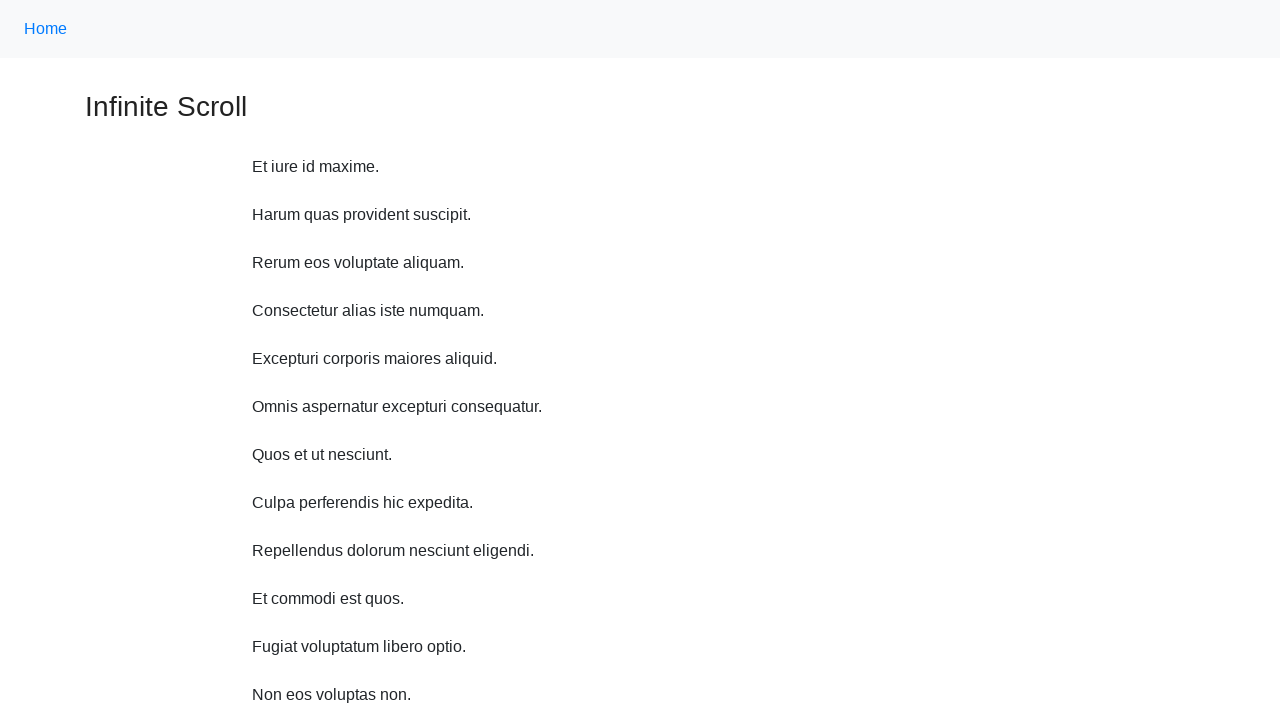

Scrolled up 750 pixels (iteration 9/10)
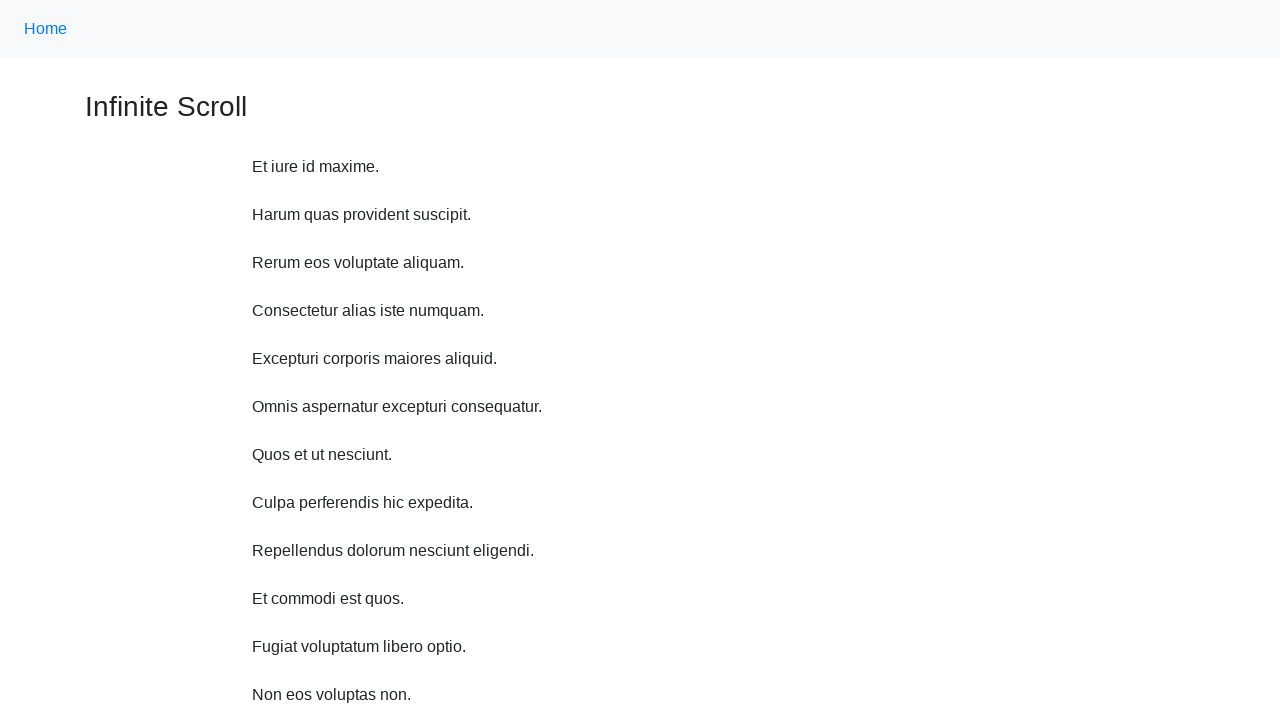

Waited 200ms for content to load after scroll up (iteration 9/10)
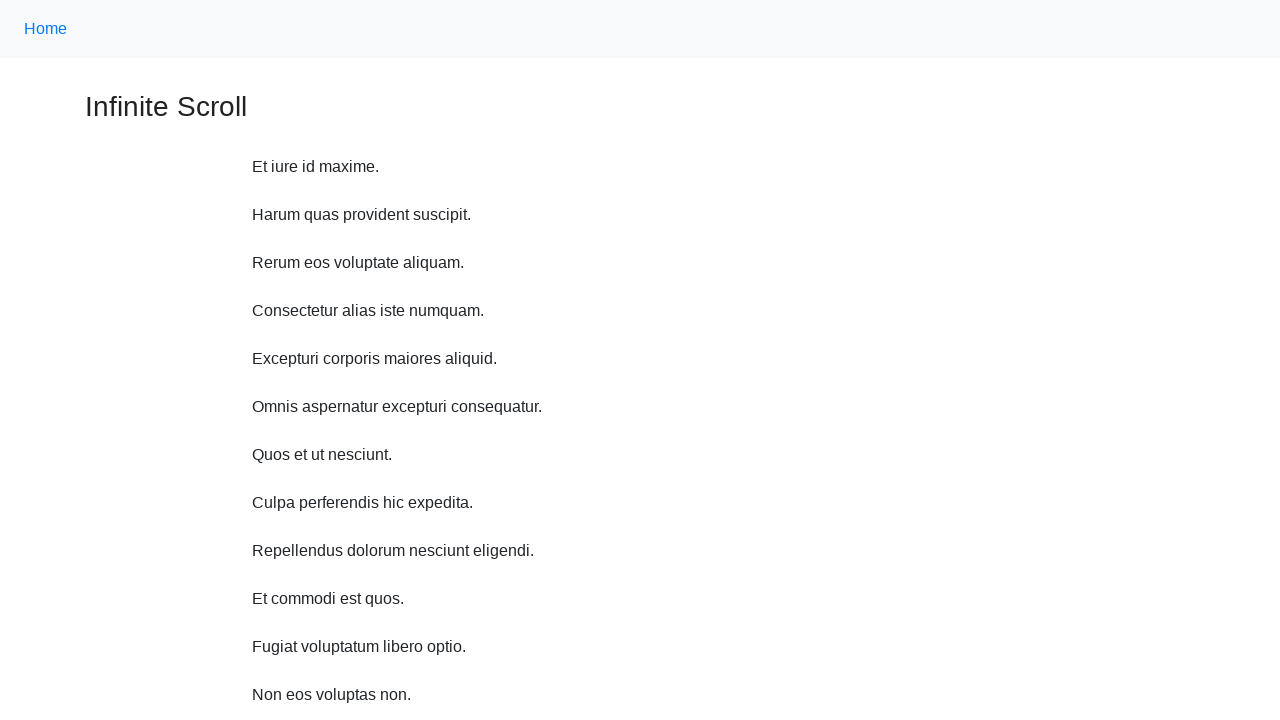

Scrolled up 750 pixels (iteration 10/10)
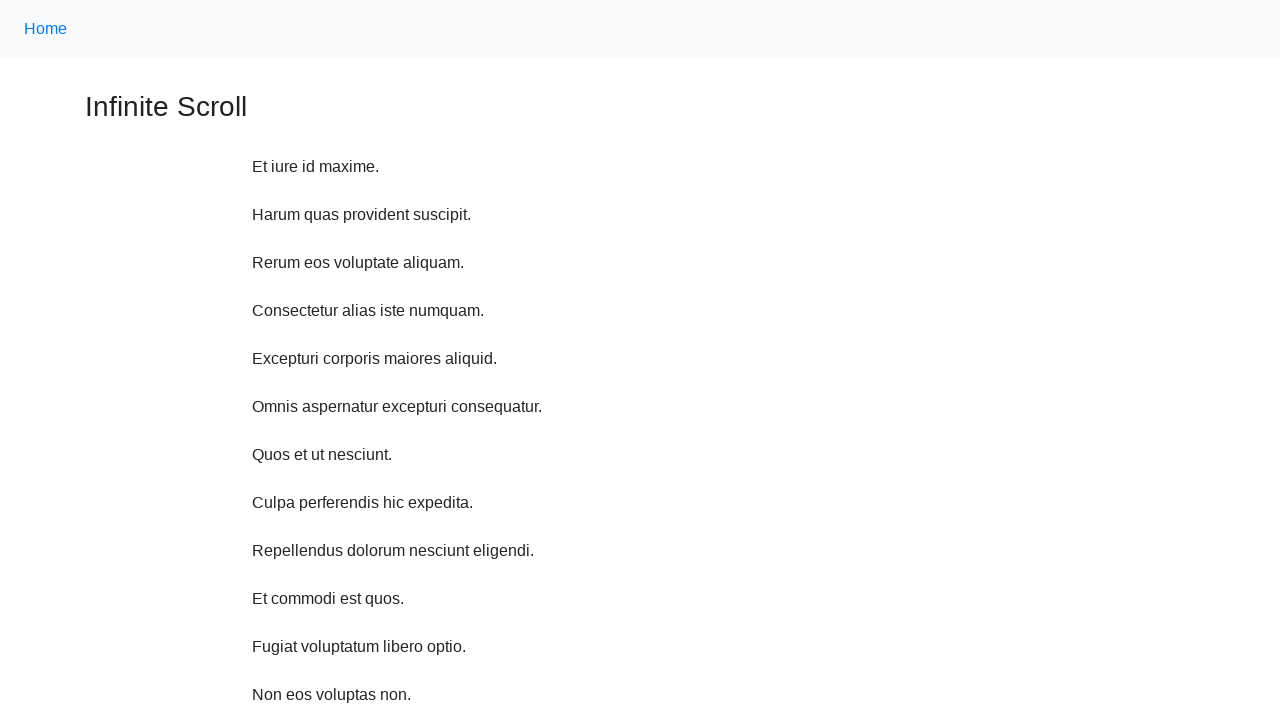

Waited 200ms for content to load after scroll up (iteration 10/10)
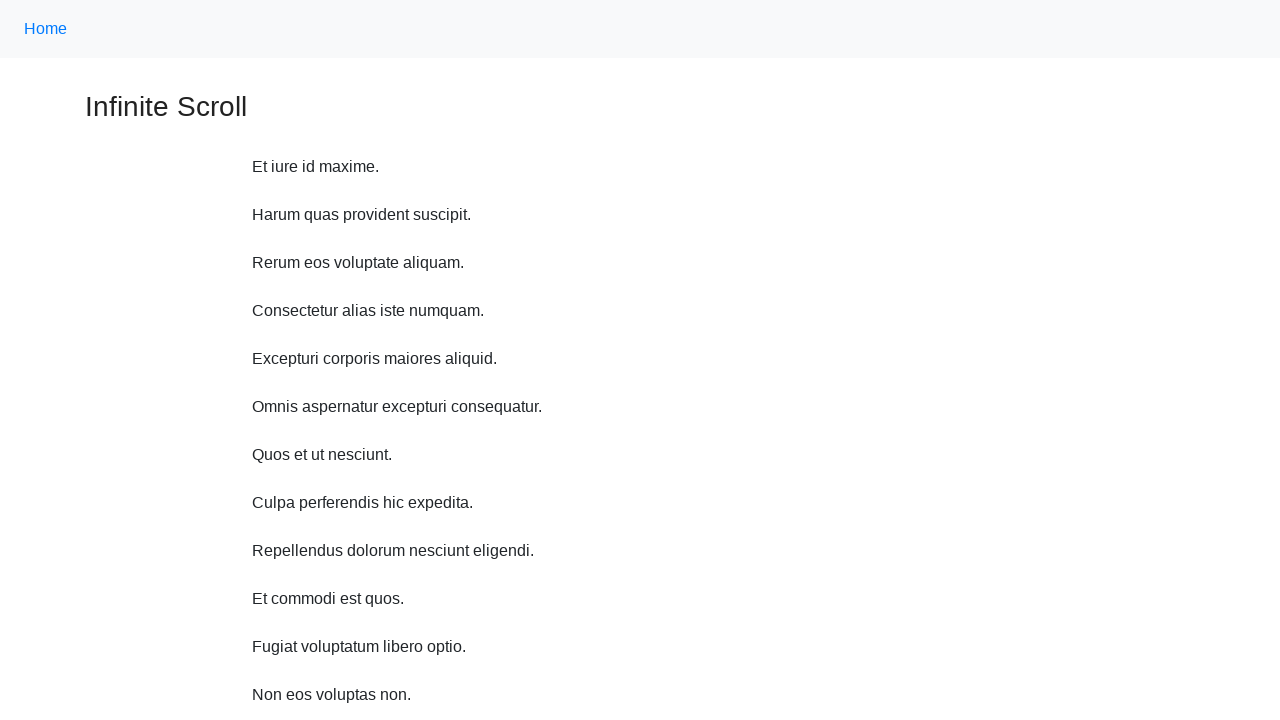

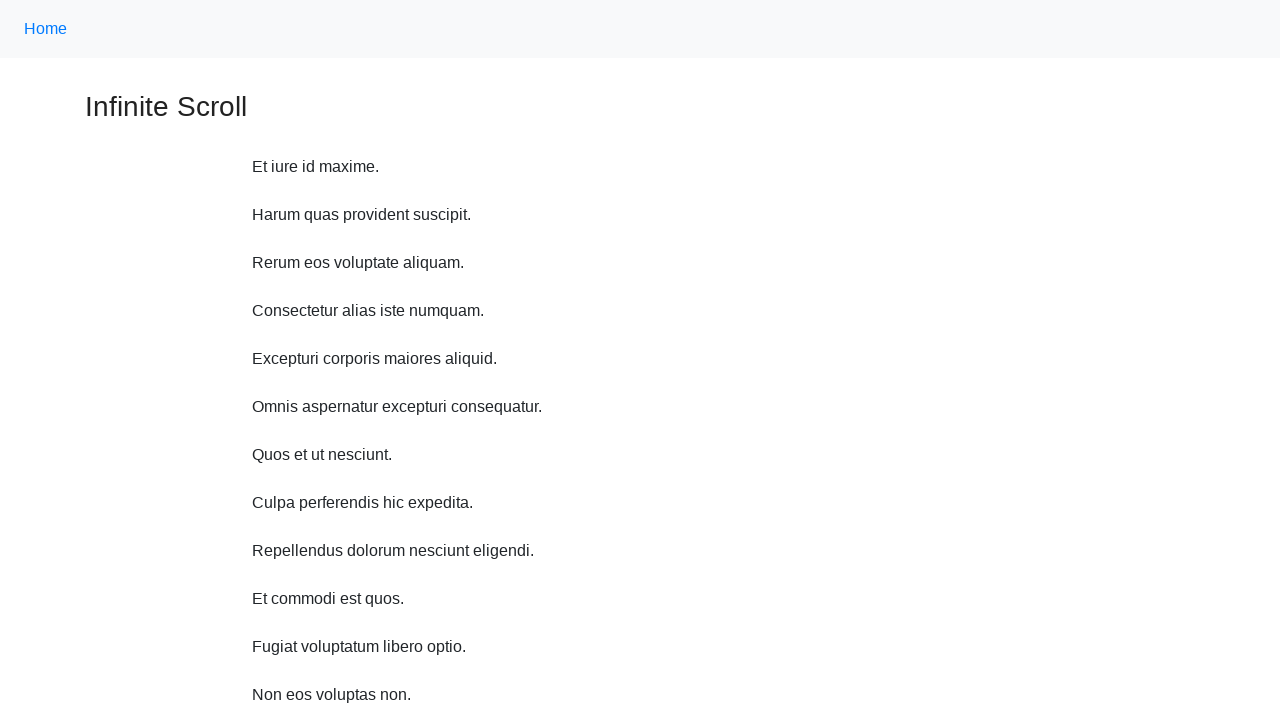